Tests jQuery UI datepicker functionality by opening the datepicker widget, navigating to a specific year and month using the navigation arrows, and selecting a specific day.

Starting URL: http://jqueryui.com/datepicker

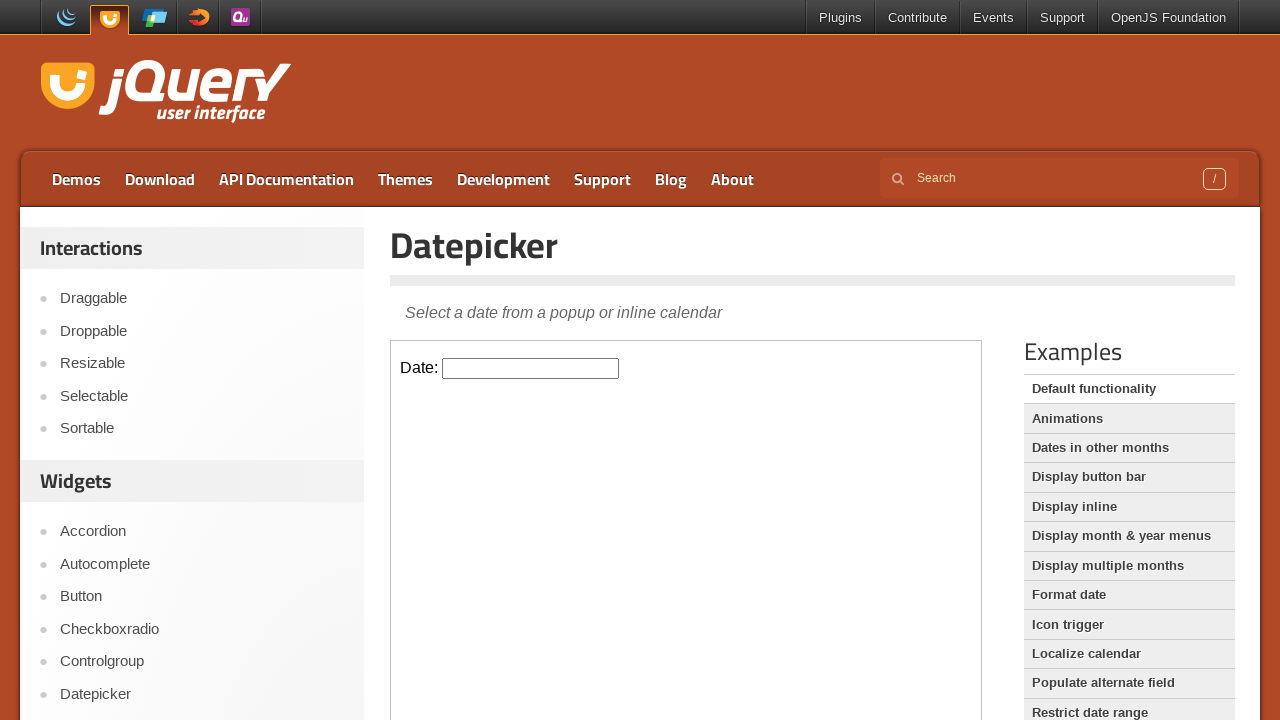

Located the demo iframe containing the datepicker
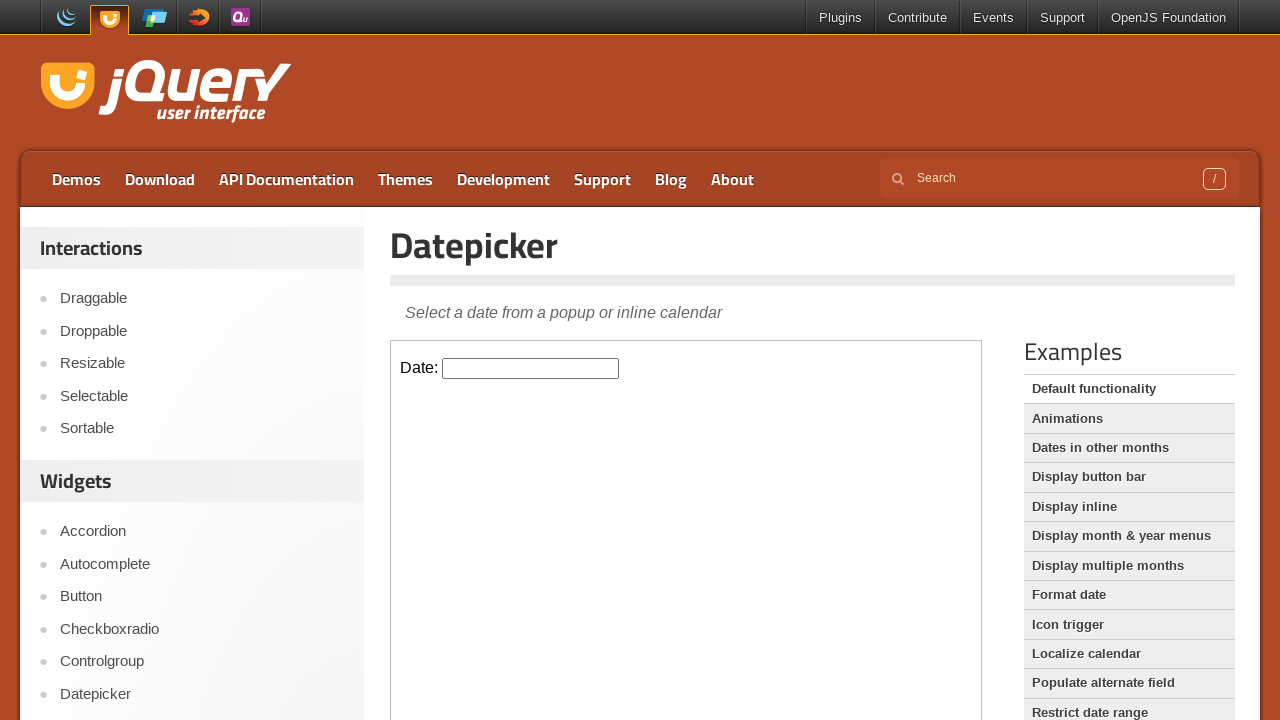

Clicked on the datepicker input to open the calendar widget at (531, 368) on iframe.demo-frame >> nth=0 >> internal:control=enter-frame >> #datepicker
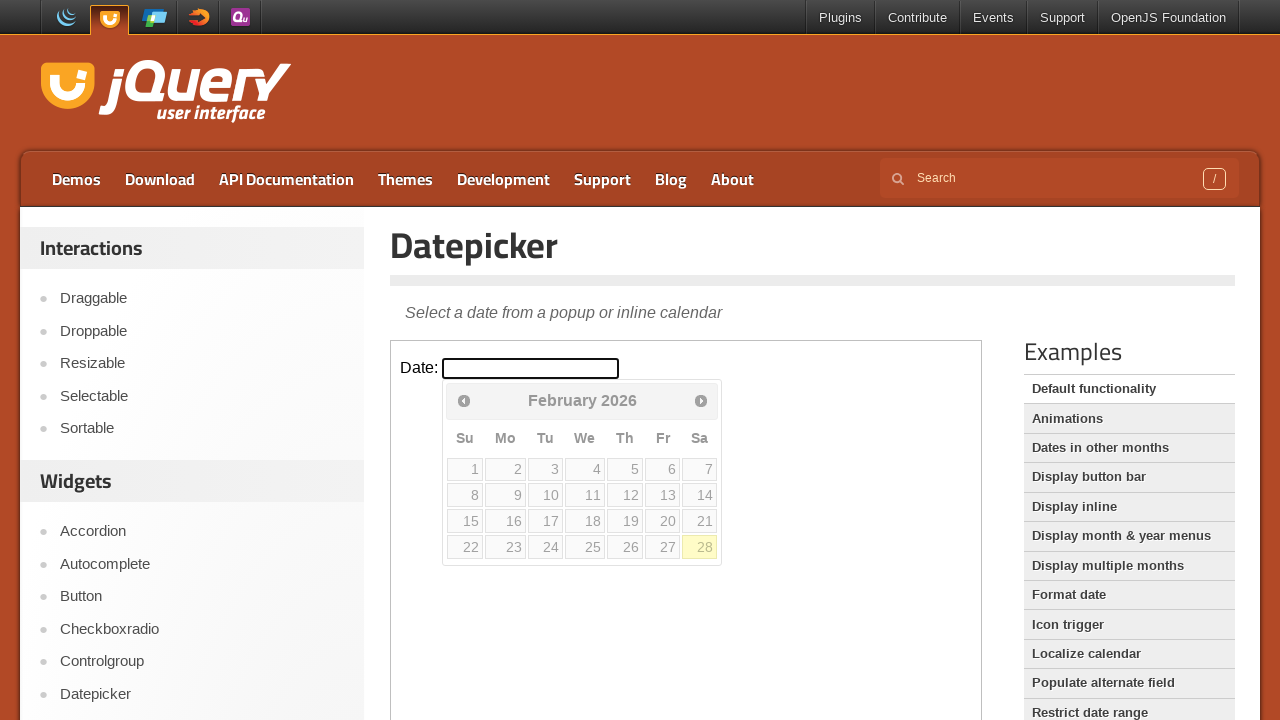

Datepicker calendar widget became visible
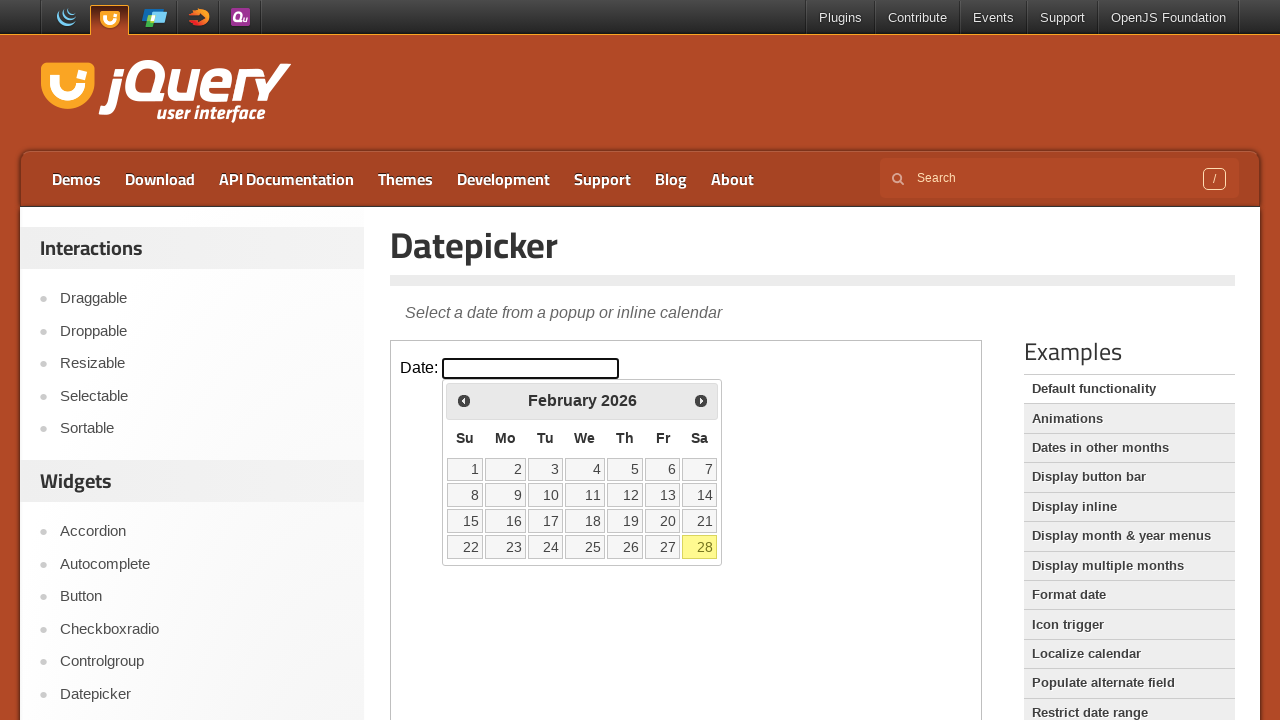

Retrieved current datepicker display: February 2026
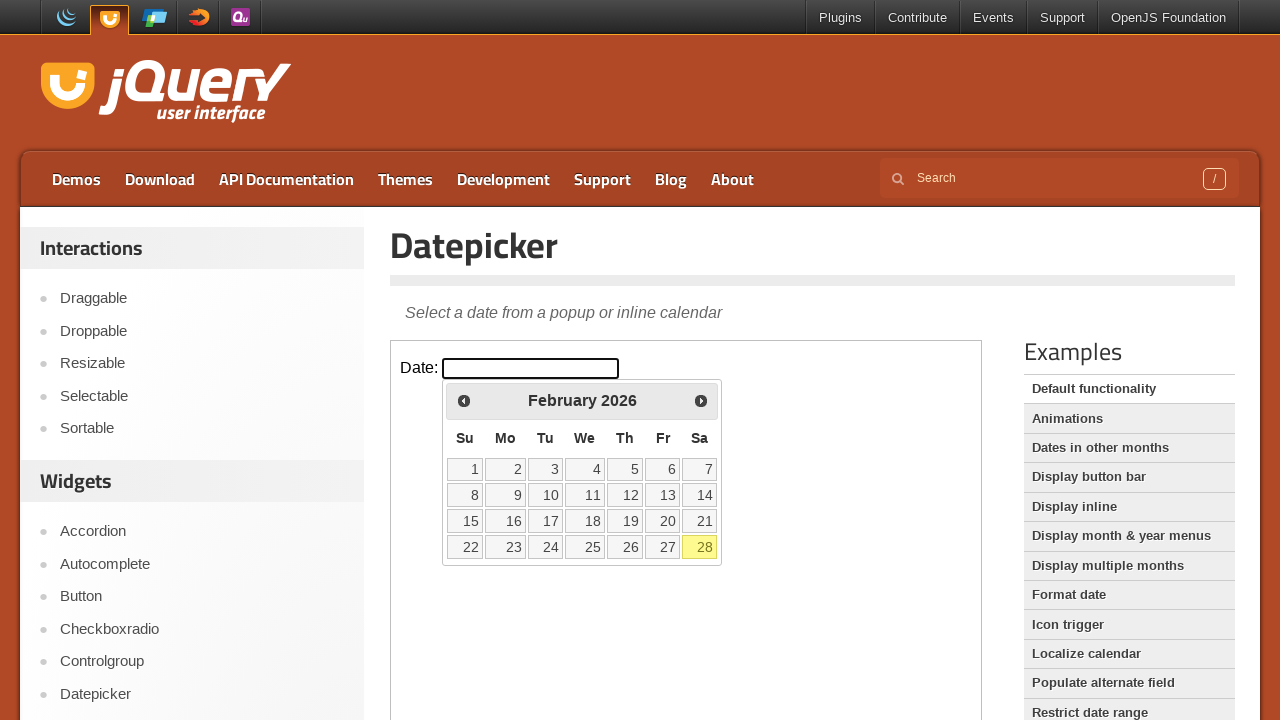

Clicked previous button to go back to the previous month at (464, 400) on iframe.demo-frame >> nth=0 >> internal:control=enter-frame >> .ui-datepicker-pre
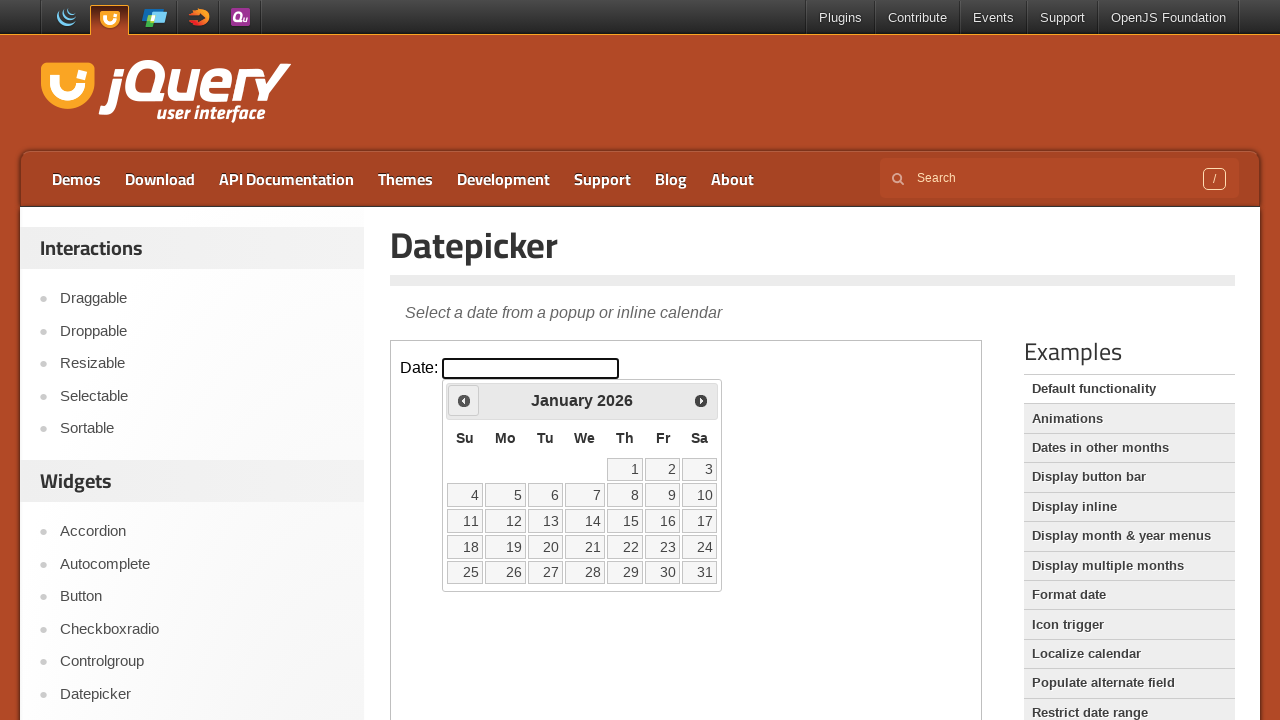

Waited 200ms for calendar to update after navigation
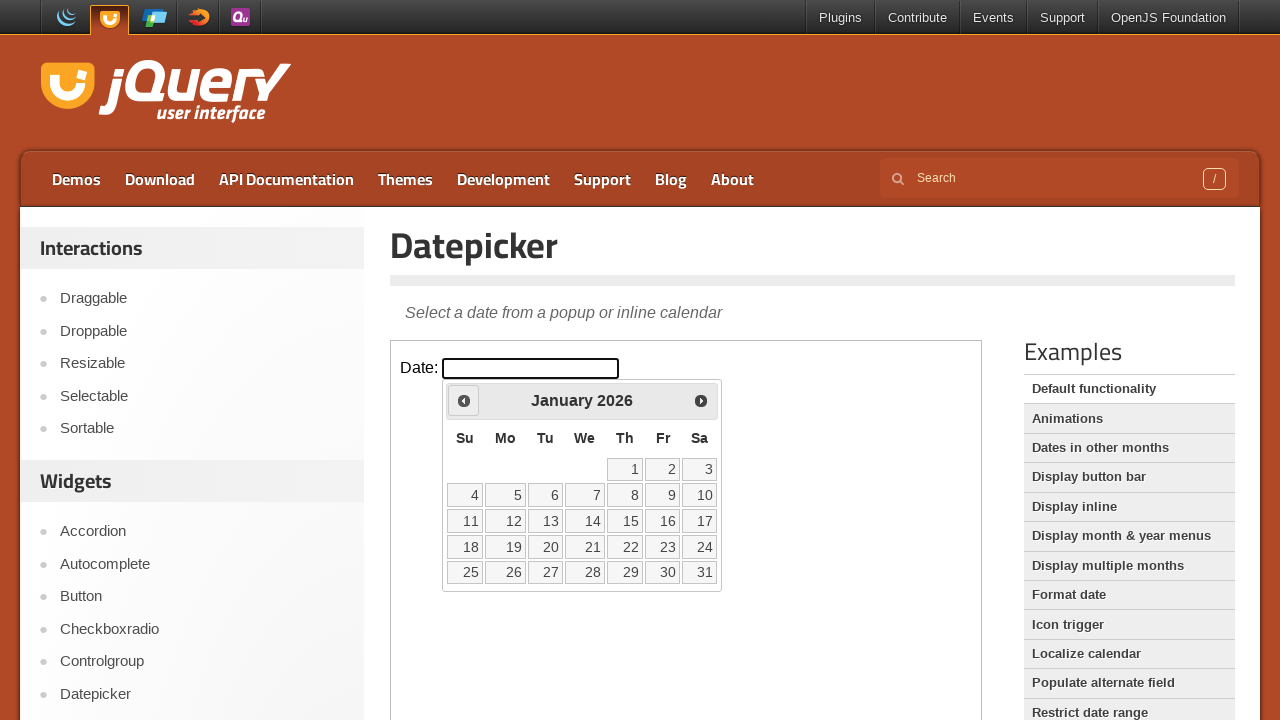

Retrieved current datepicker display: January 2026
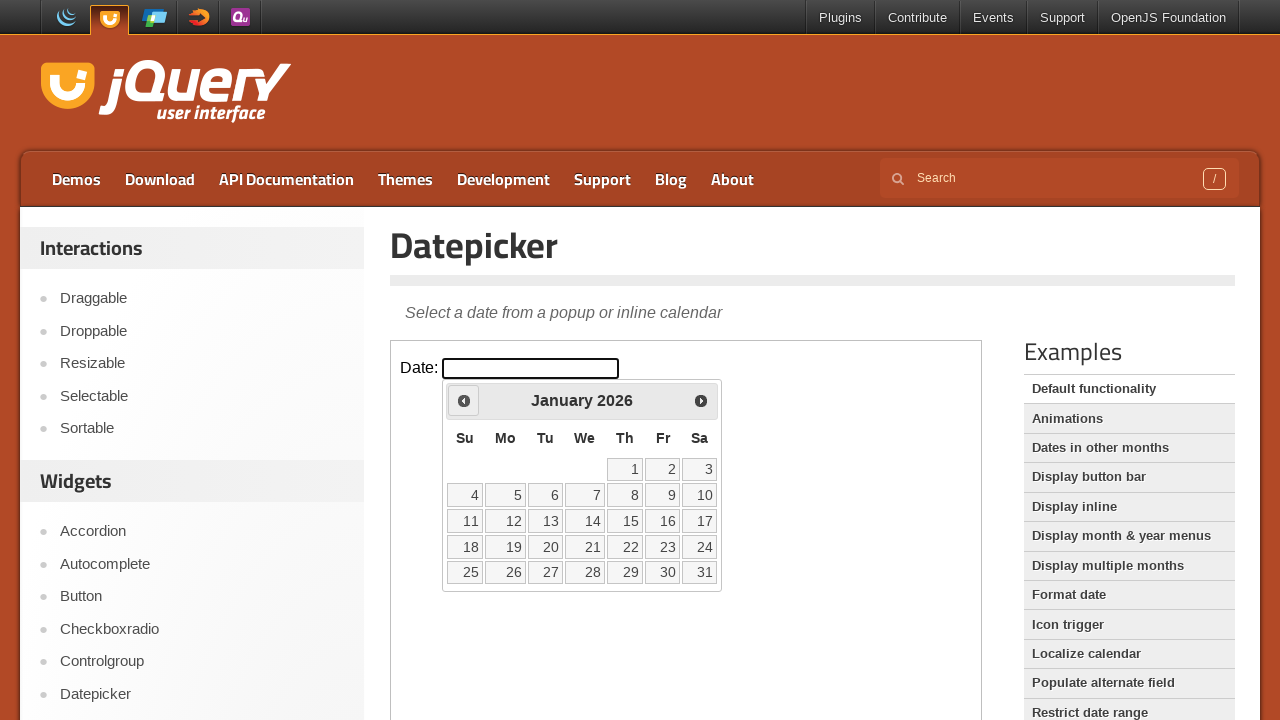

Clicked previous button to go back to the previous month at (464, 400) on iframe.demo-frame >> nth=0 >> internal:control=enter-frame >> .ui-datepicker-pre
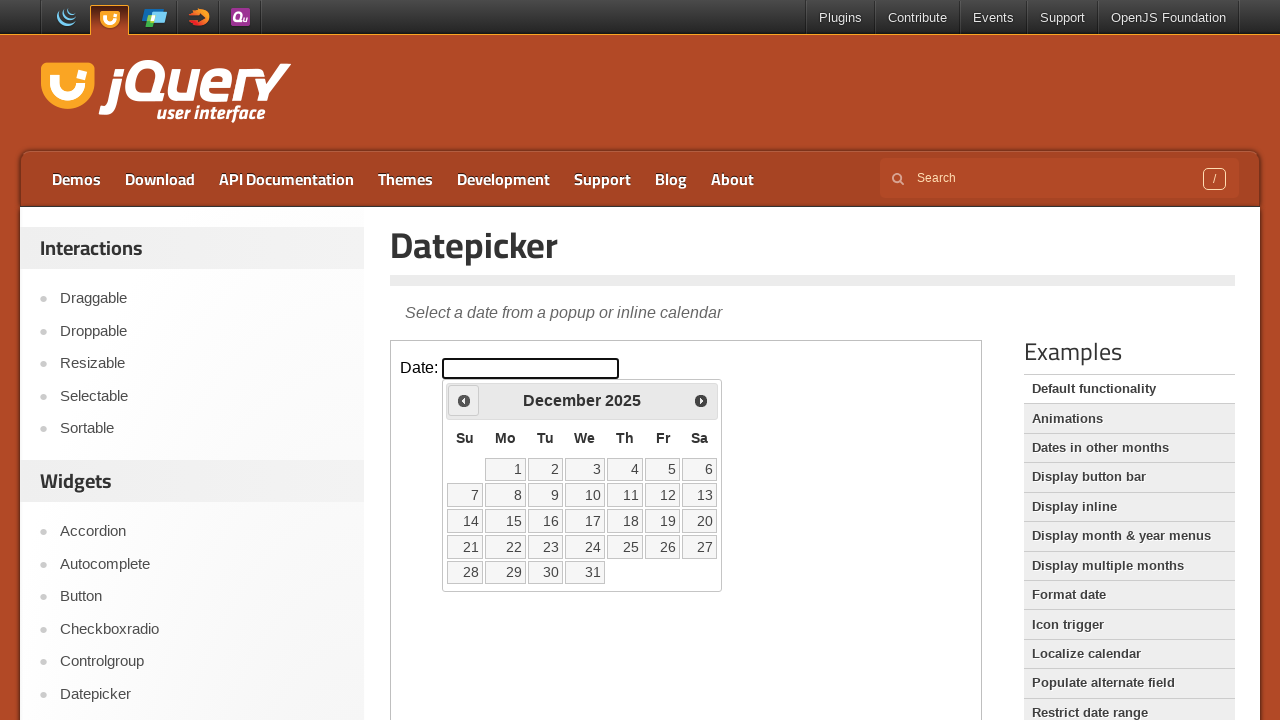

Waited 200ms for calendar to update after navigation
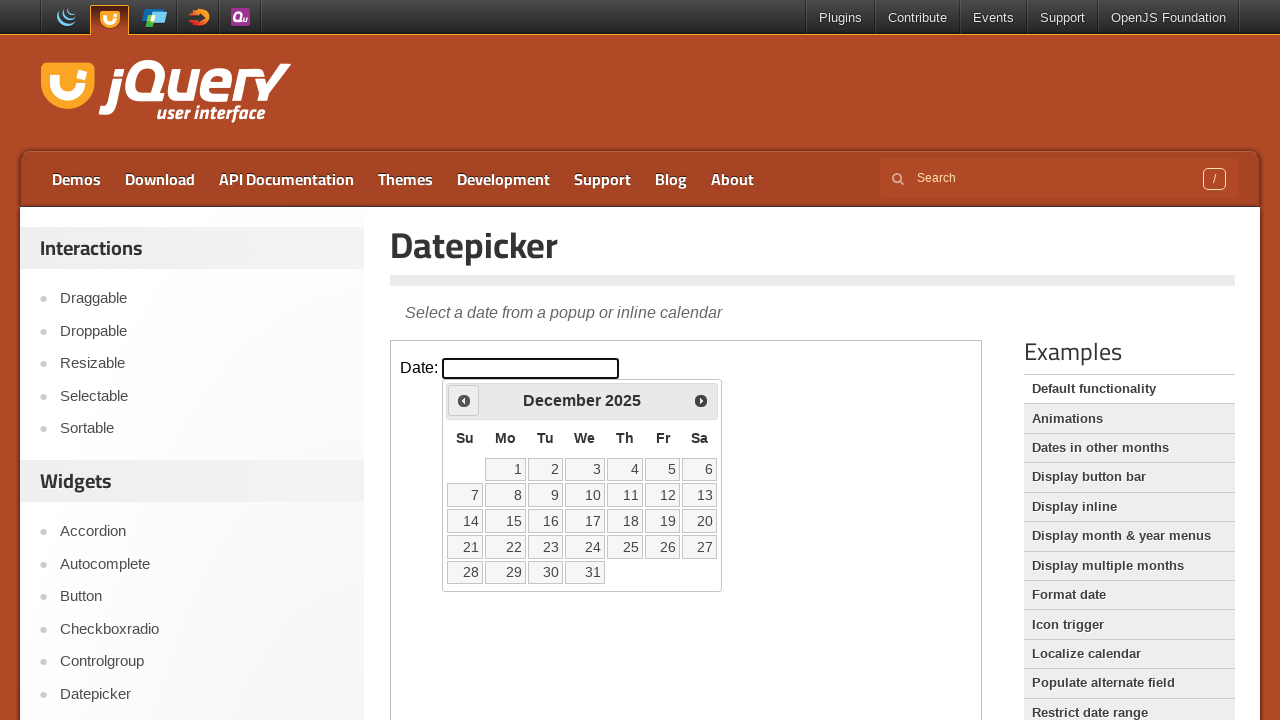

Retrieved current datepicker display: December 2025
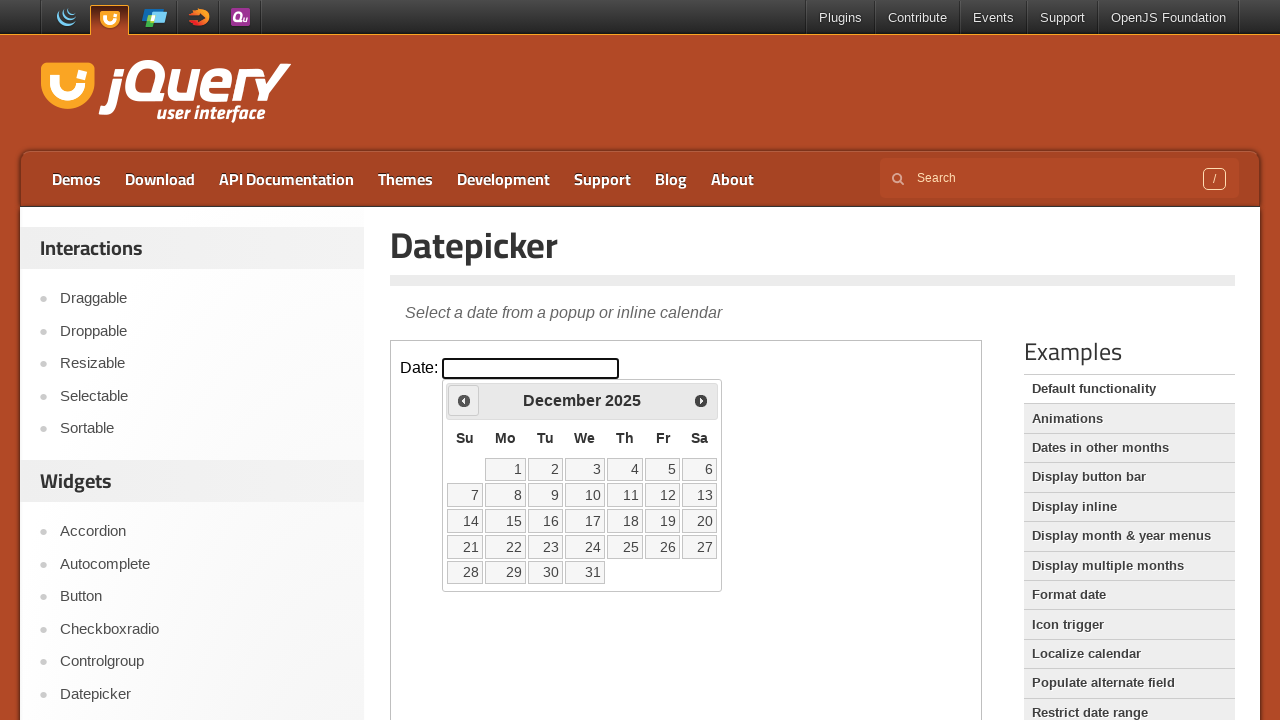

Clicked previous button to go back to the previous month at (464, 400) on iframe.demo-frame >> nth=0 >> internal:control=enter-frame >> .ui-datepicker-pre
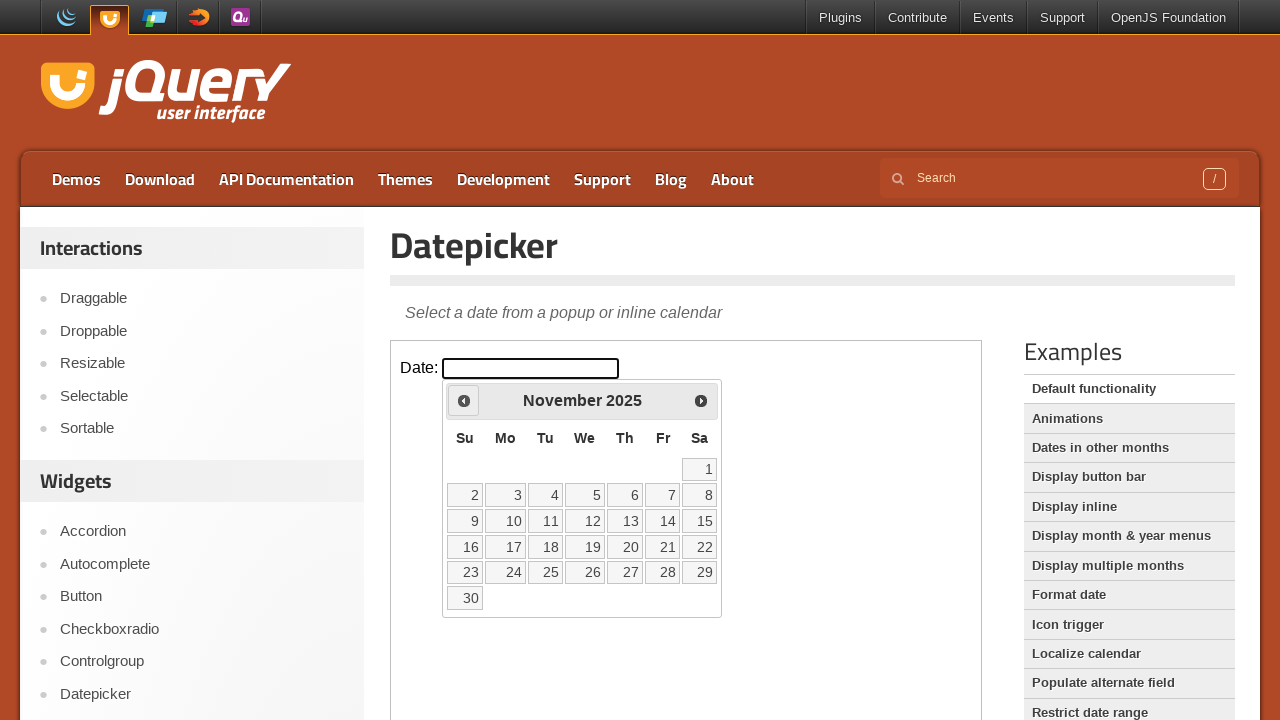

Waited 200ms for calendar to update after navigation
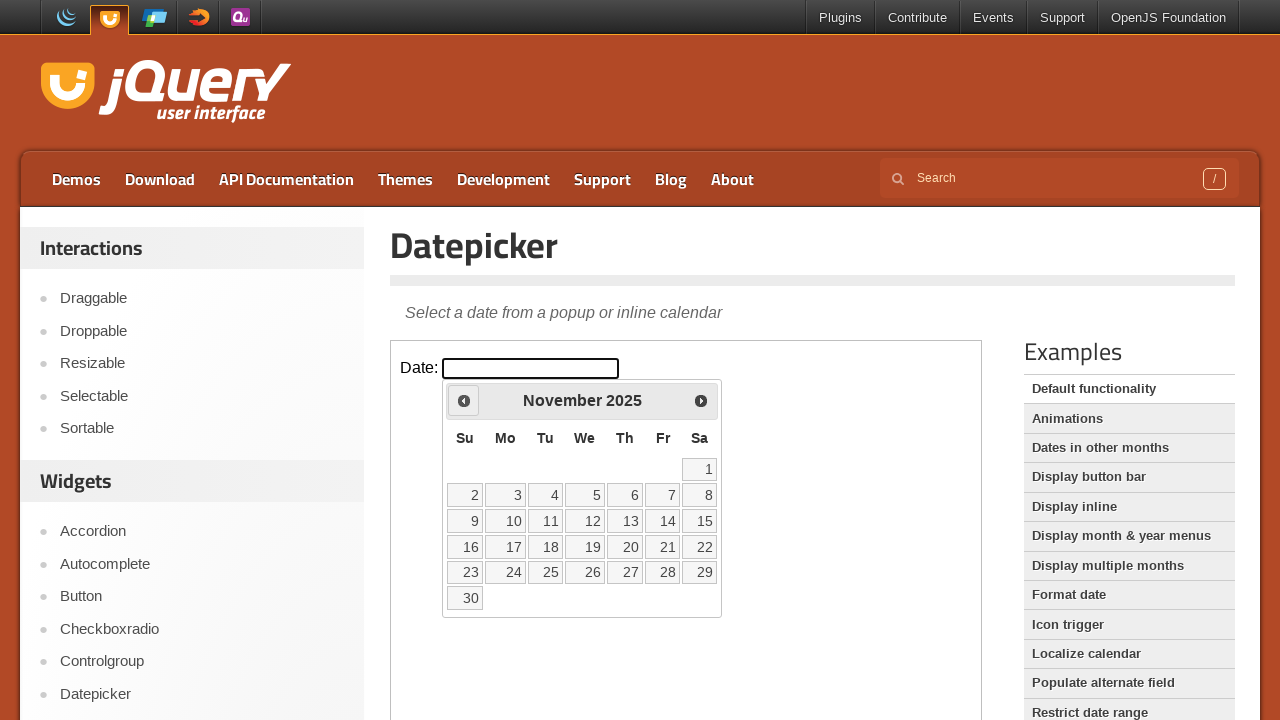

Retrieved current datepicker display: November 2025
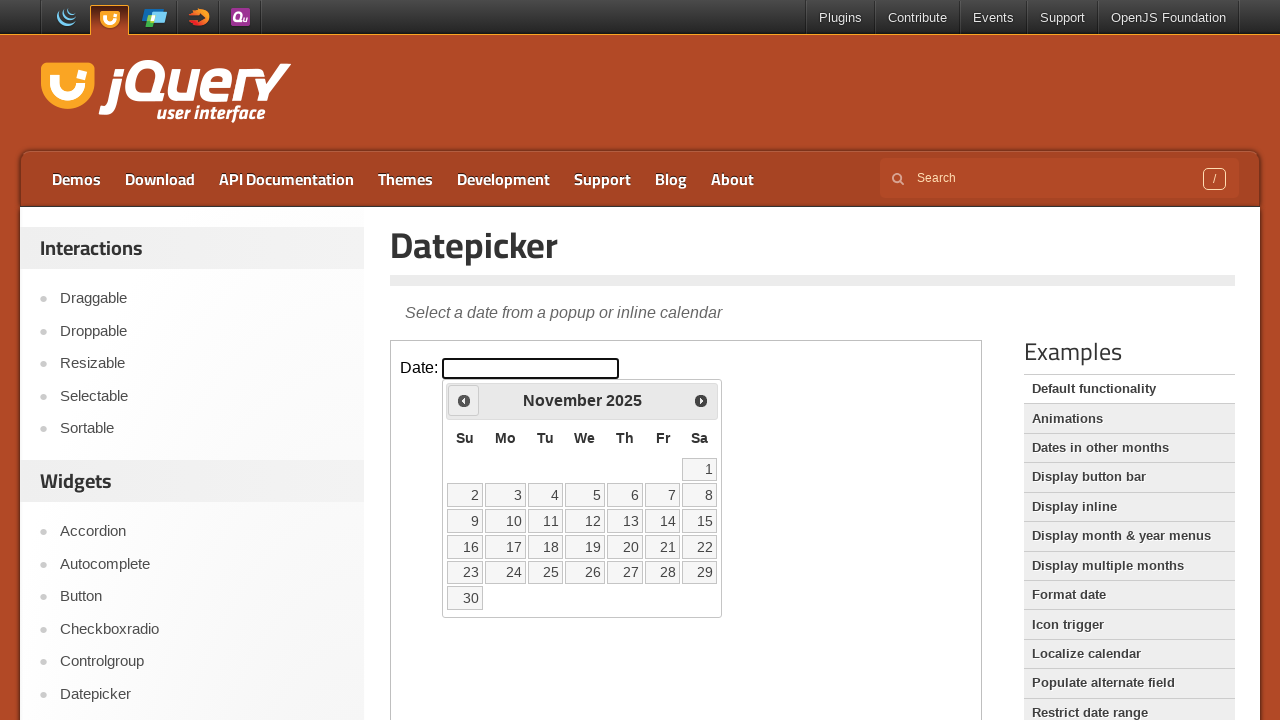

Clicked previous button to go back to the previous month at (464, 400) on iframe.demo-frame >> nth=0 >> internal:control=enter-frame >> .ui-datepicker-pre
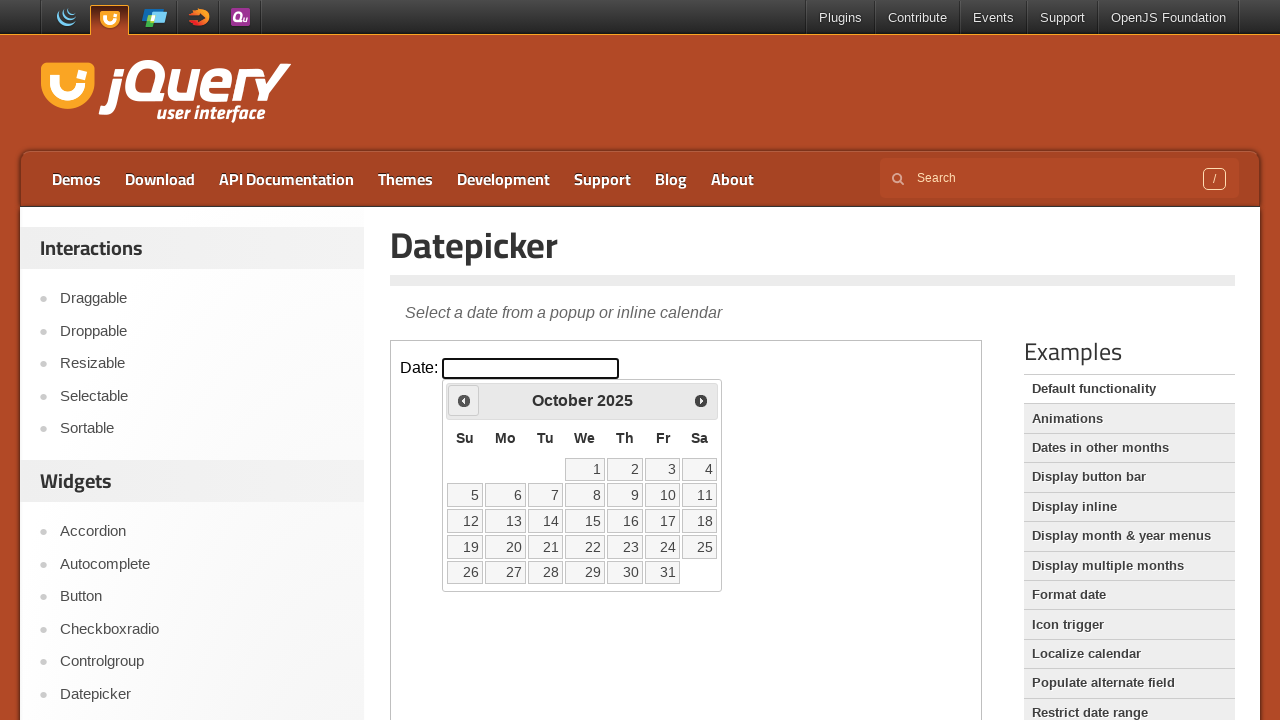

Waited 200ms for calendar to update after navigation
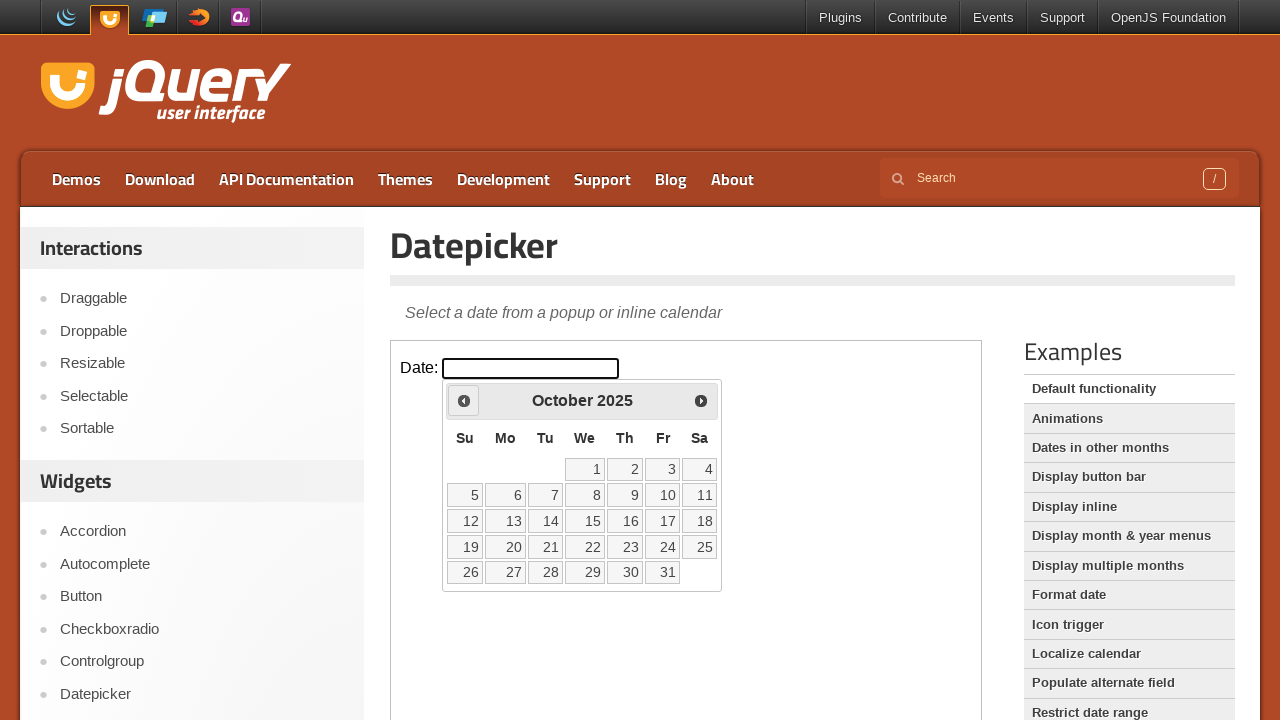

Retrieved current datepicker display: October 2025
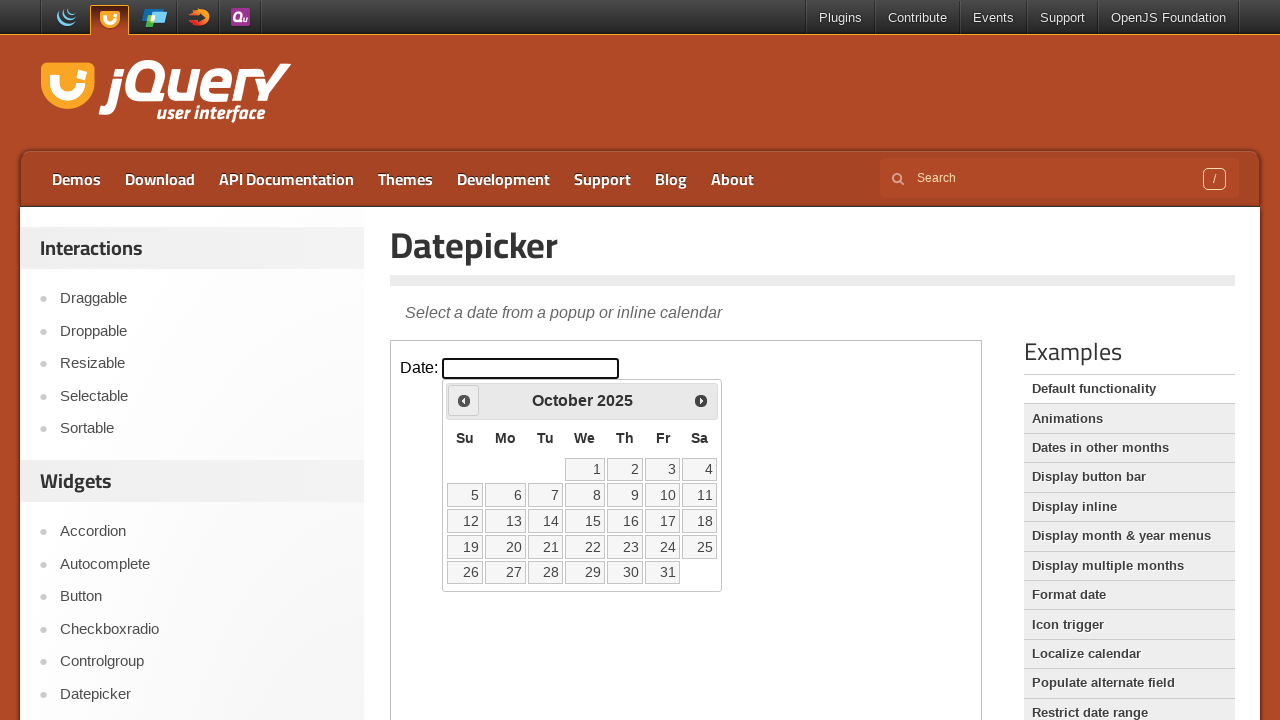

Clicked previous button to go back to the previous month at (464, 400) on iframe.demo-frame >> nth=0 >> internal:control=enter-frame >> .ui-datepicker-pre
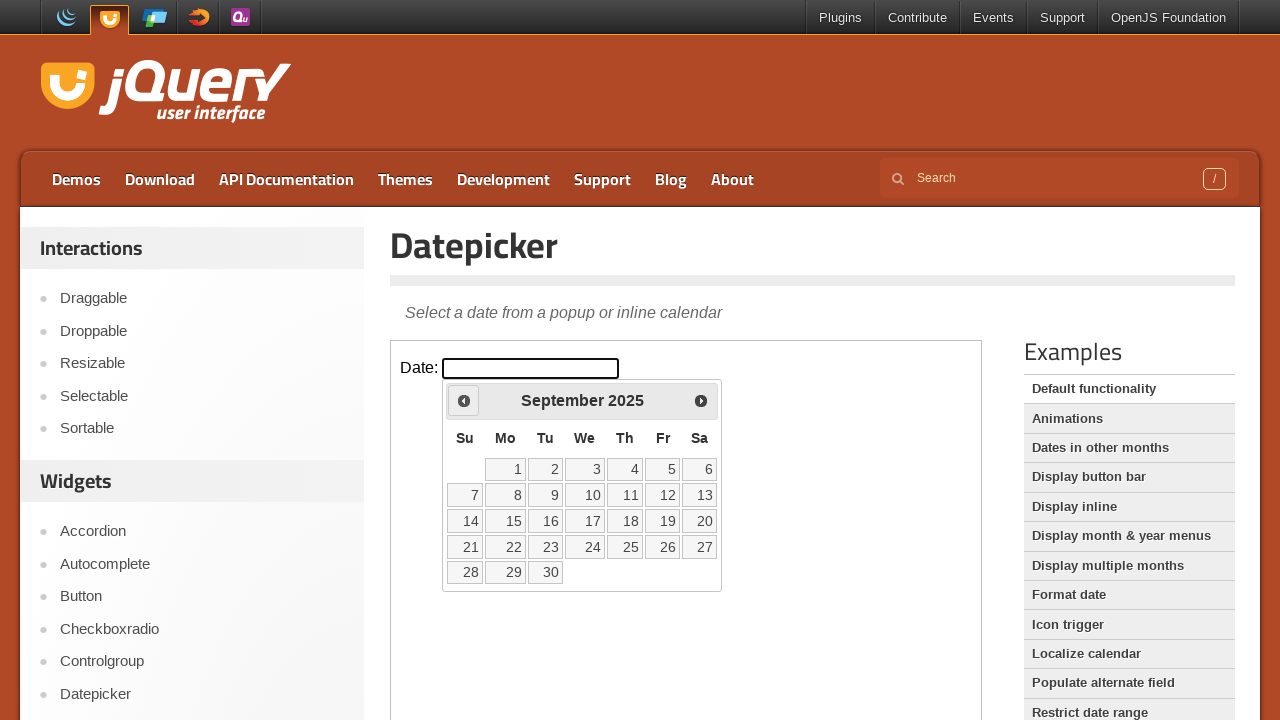

Waited 200ms for calendar to update after navigation
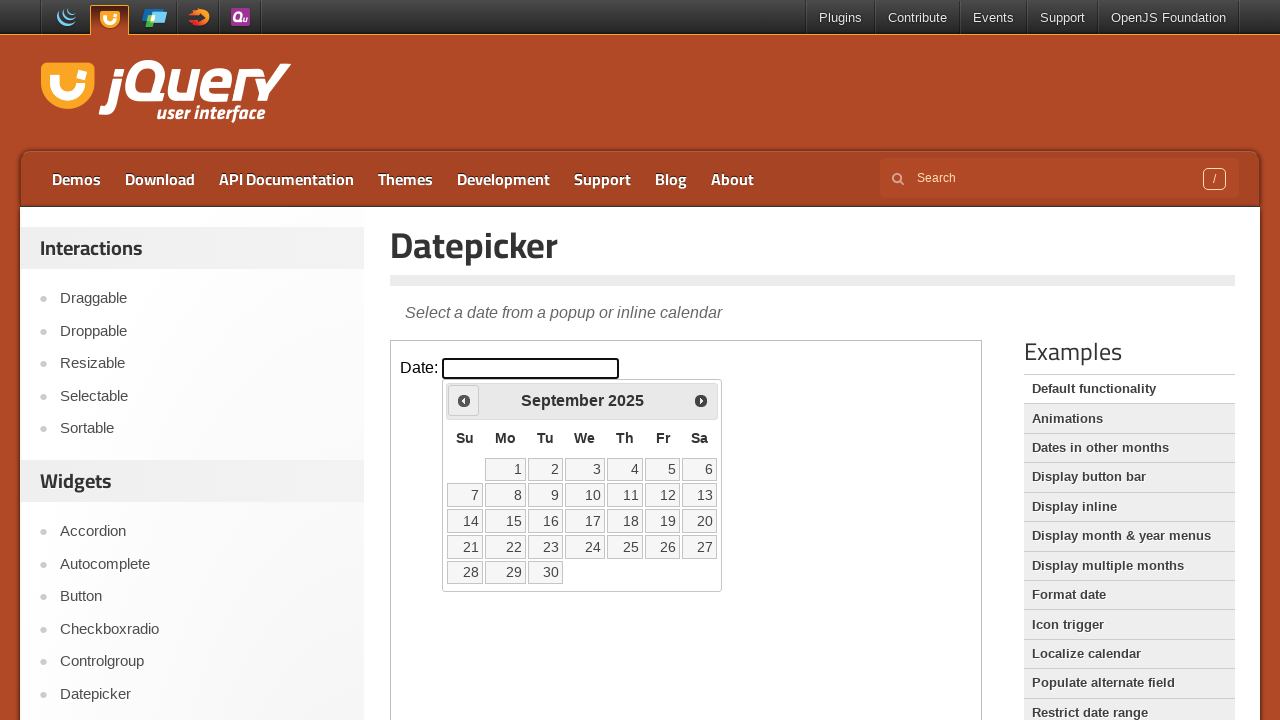

Retrieved current datepicker display: September 2025
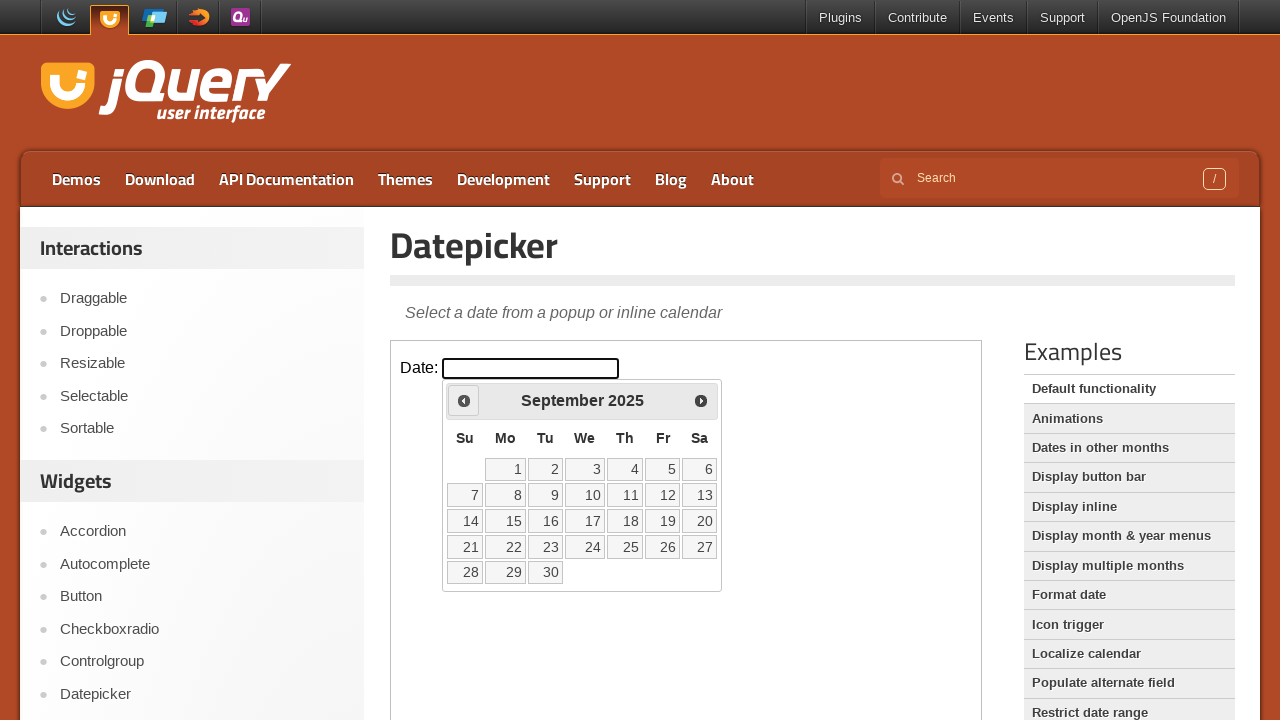

Clicked previous button to go back to the previous month at (464, 400) on iframe.demo-frame >> nth=0 >> internal:control=enter-frame >> .ui-datepicker-pre
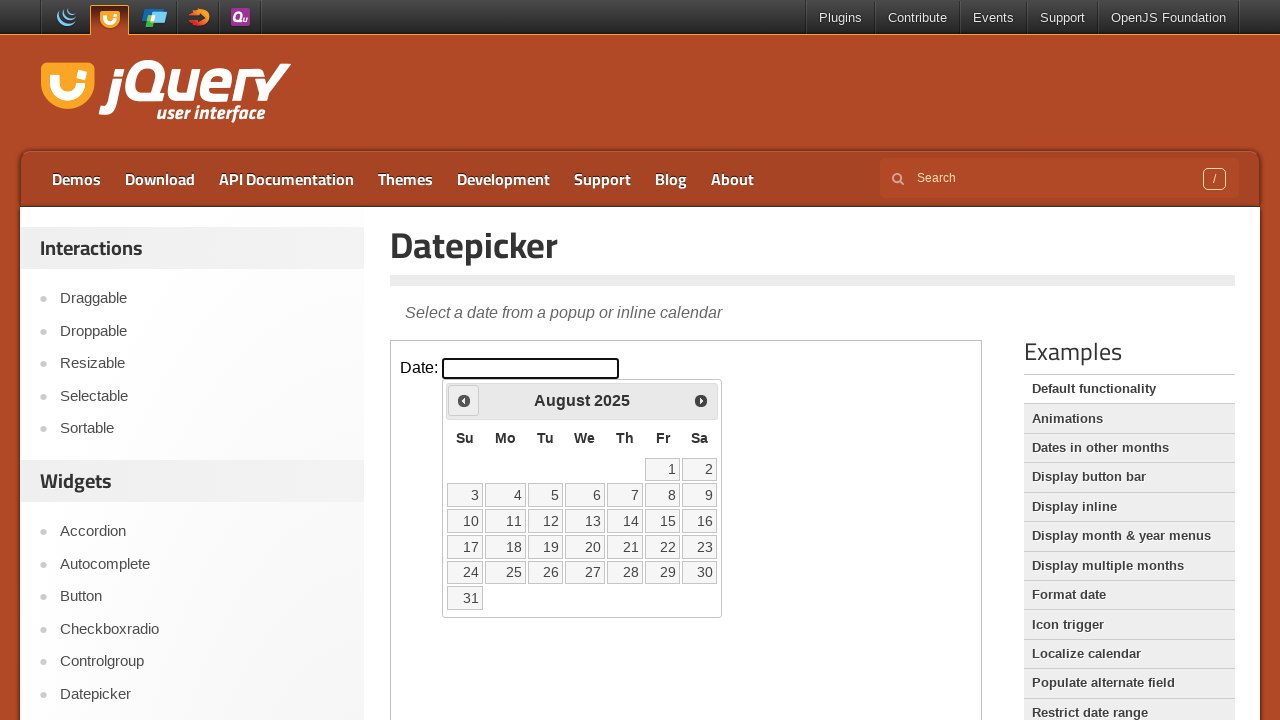

Waited 200ms for calendar to update after navigation
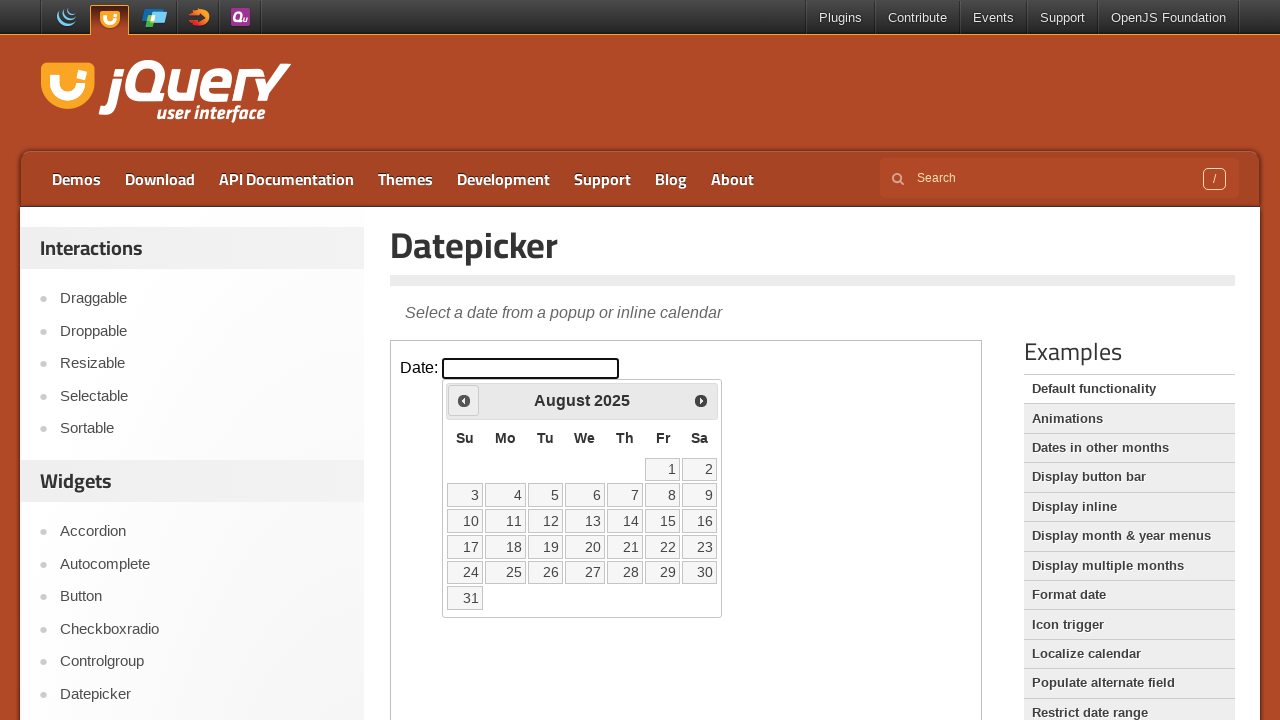

Retrieved current datepicker display: August 2025
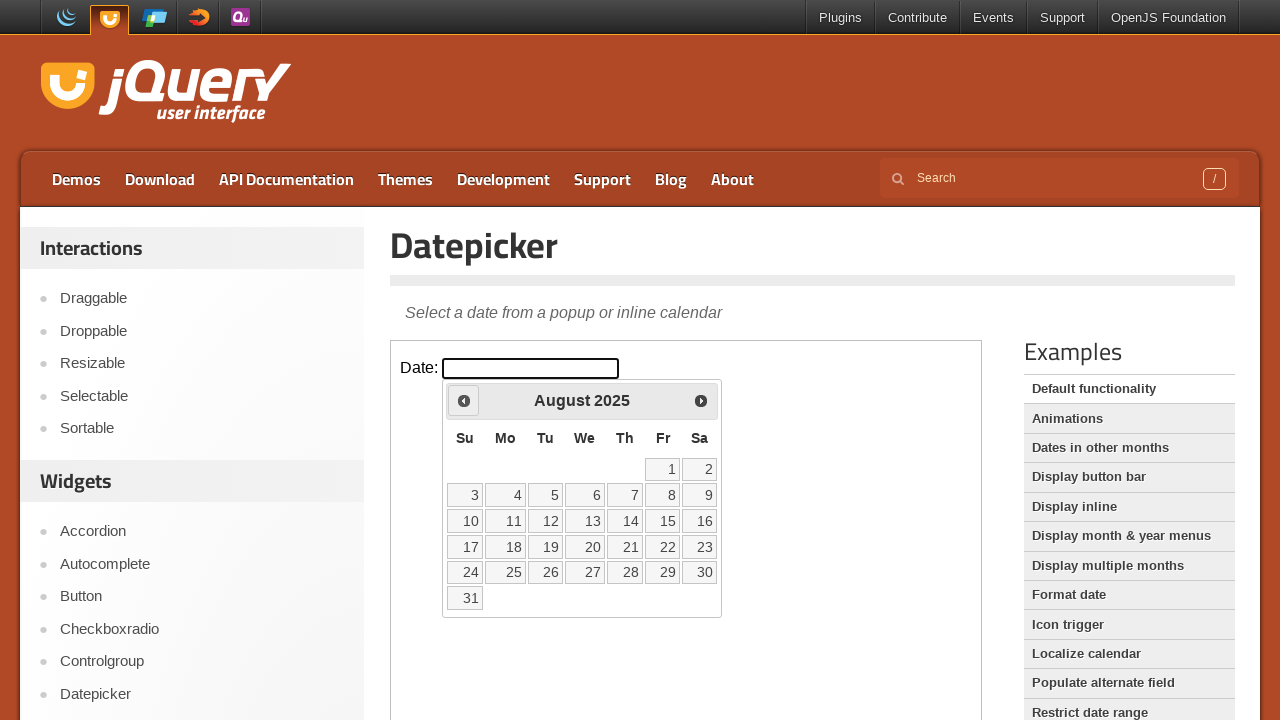

Clicked previous button to go back to the previous month at (464, 400) on iframe.demo-frame >> nth=0 >> internal:control=enter-frame >> .ui-datepicker-pre
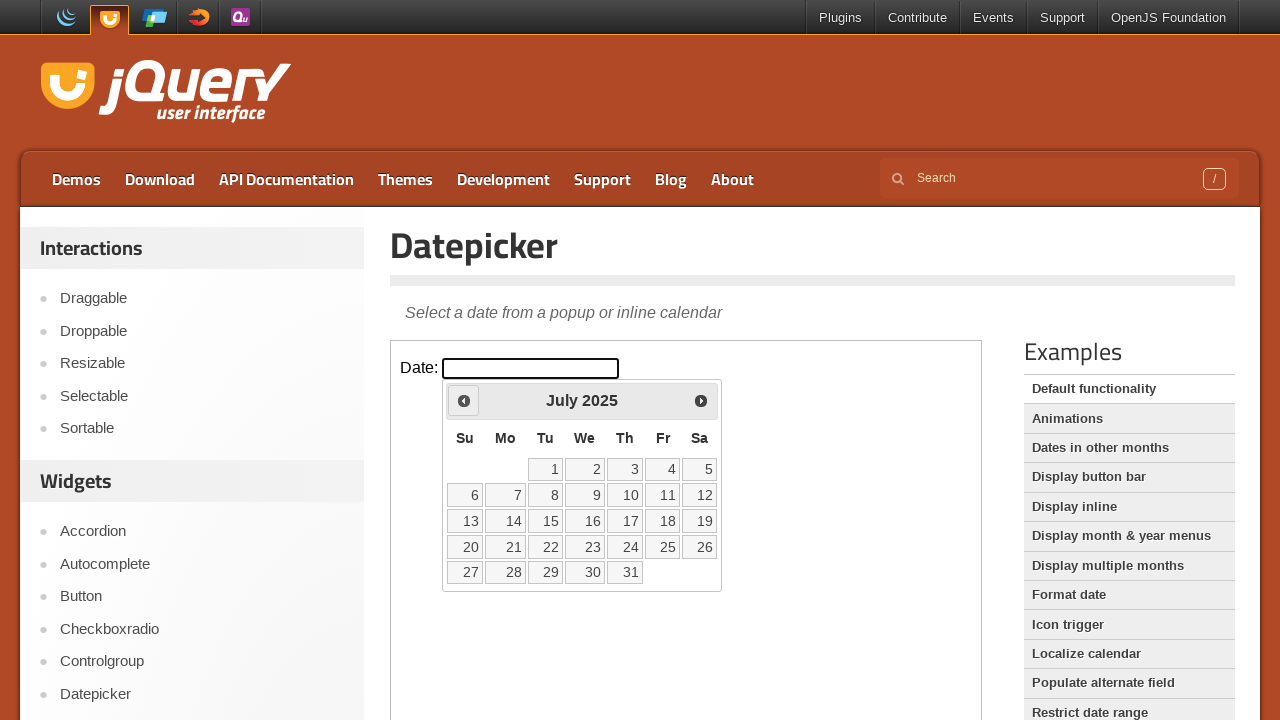

Waited 200ms for calendar to update after navigation
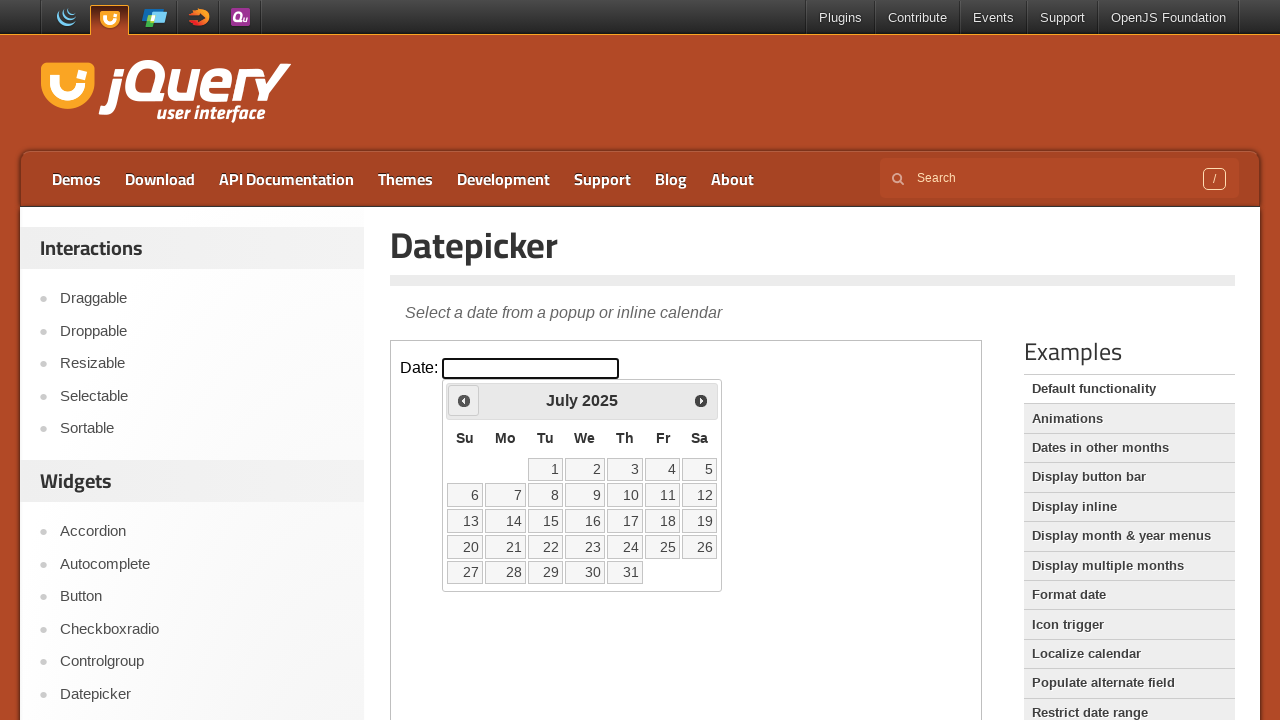

Retrieved current datepicker display: July 2025
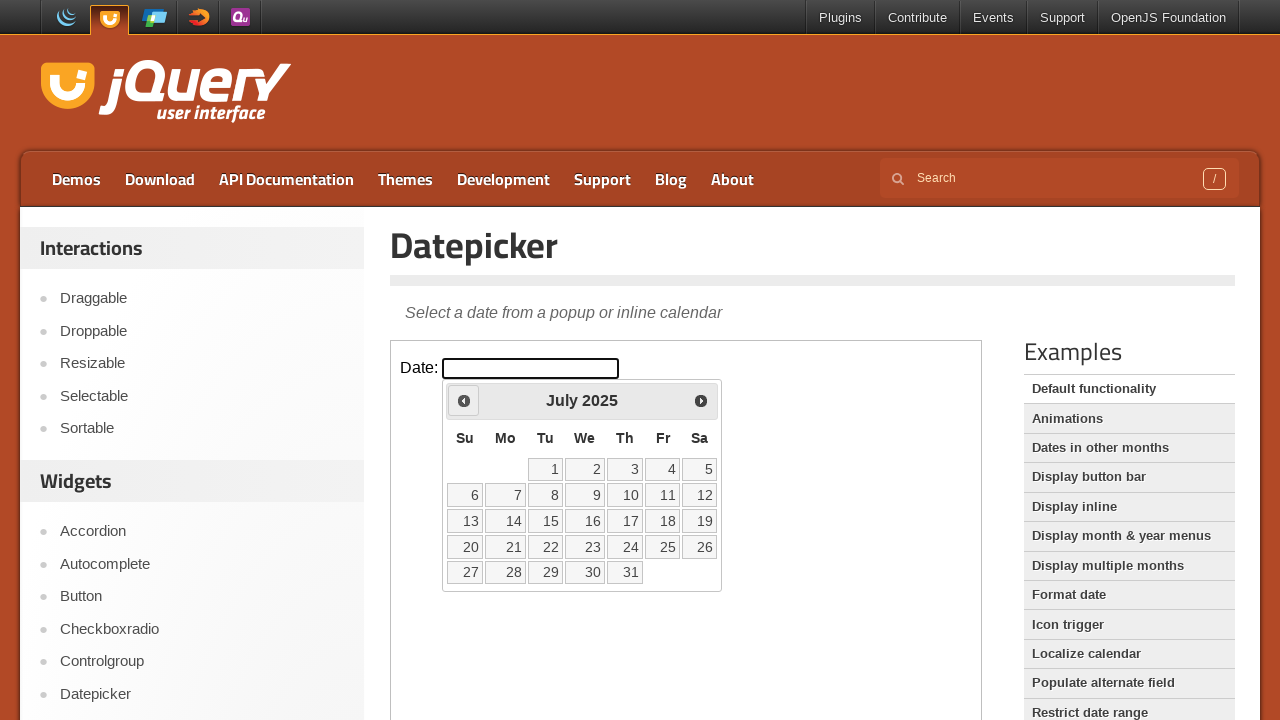

Clicked previous button to go back to the previous month at (464, 400) on iframe.demo-frame >> nth=0 >> internal:control=enter-frame >> .ui-datepicker-pre
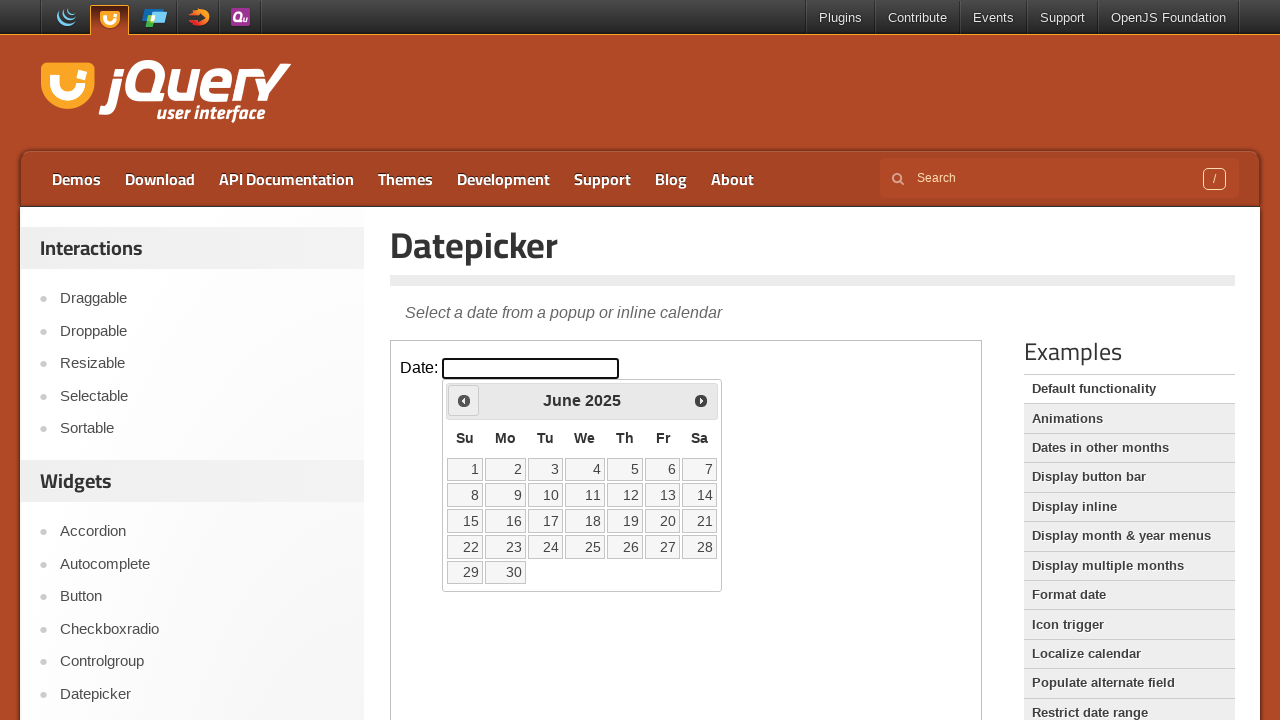

Waited 200ms for calendar to update after navigation
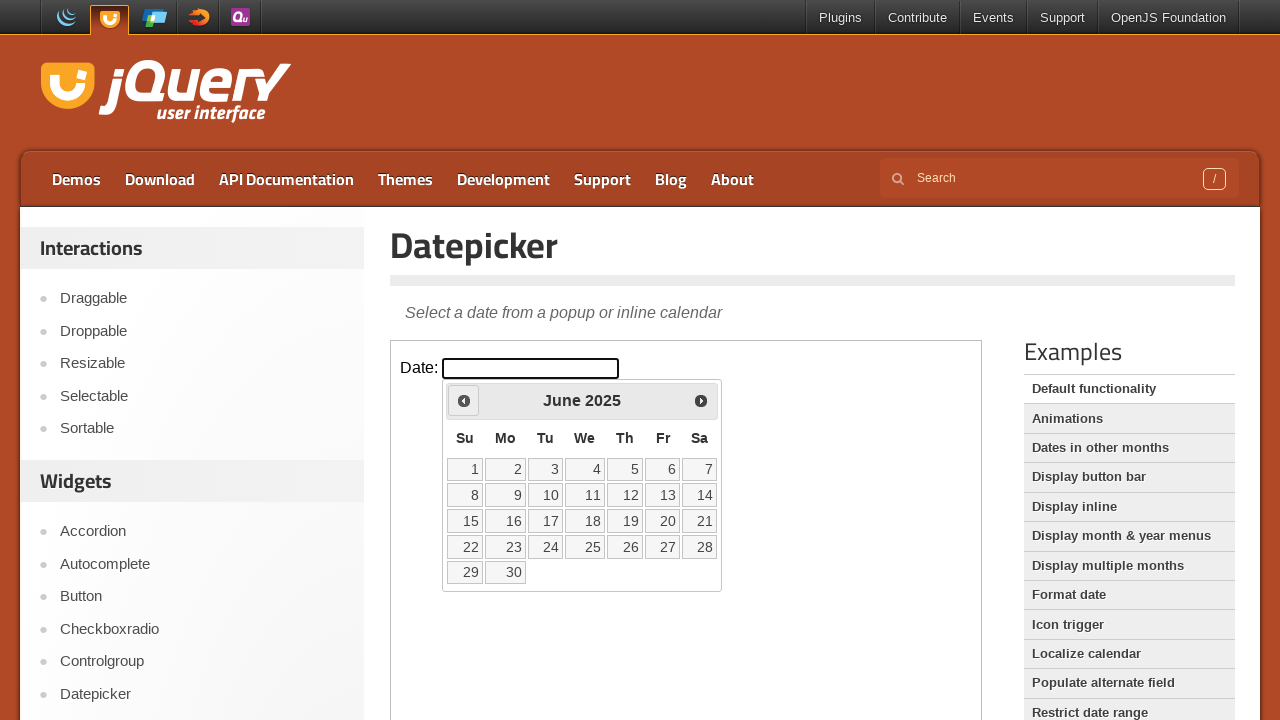

Retrieved current datepicker display: June 2025
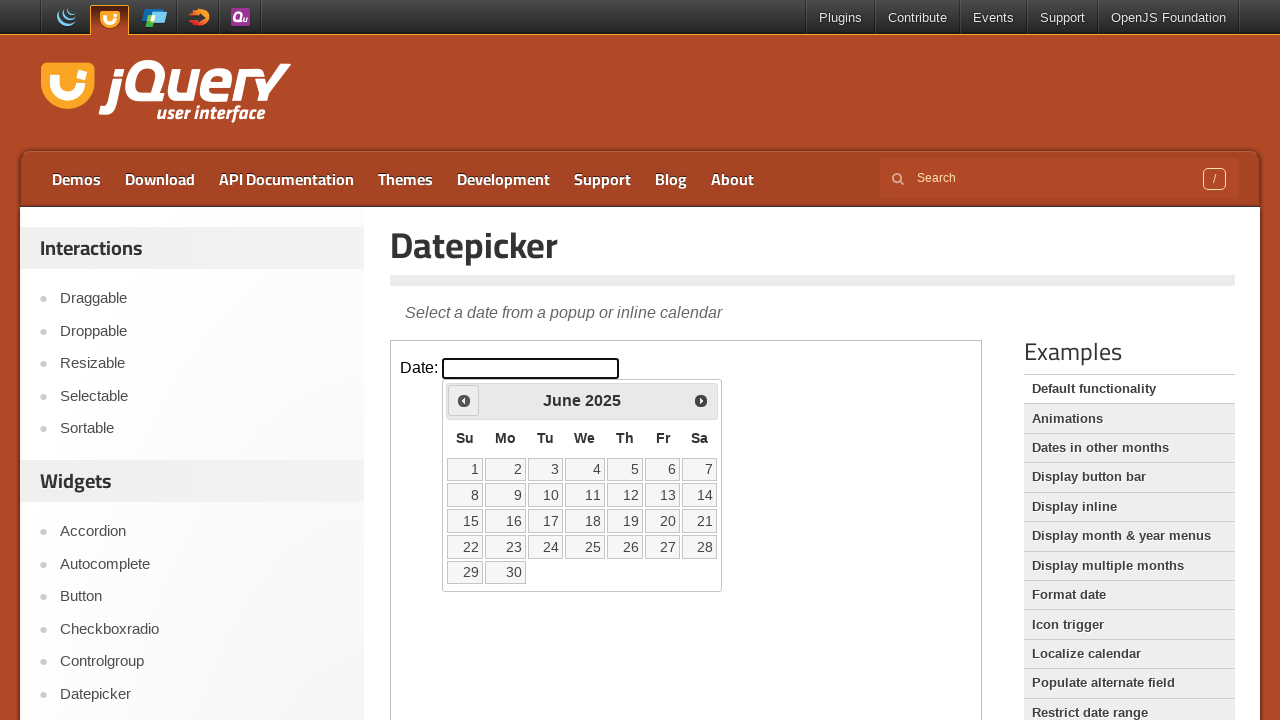

Clicked previous button to go back to the previous month at (464, 400) on iframe.demo-frame >> nth=0 >> internal:control=enter-frame >> .ui-datepicker-pre
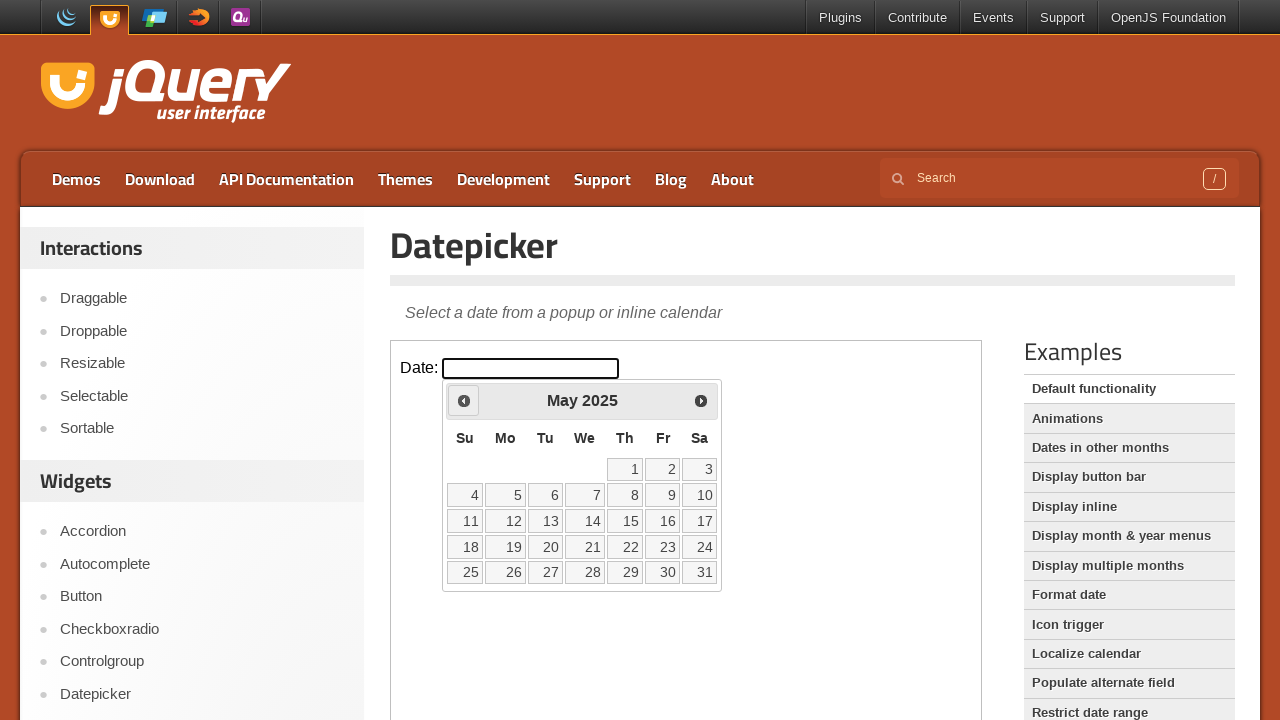

Waited 200ms for calendar to update after navigation
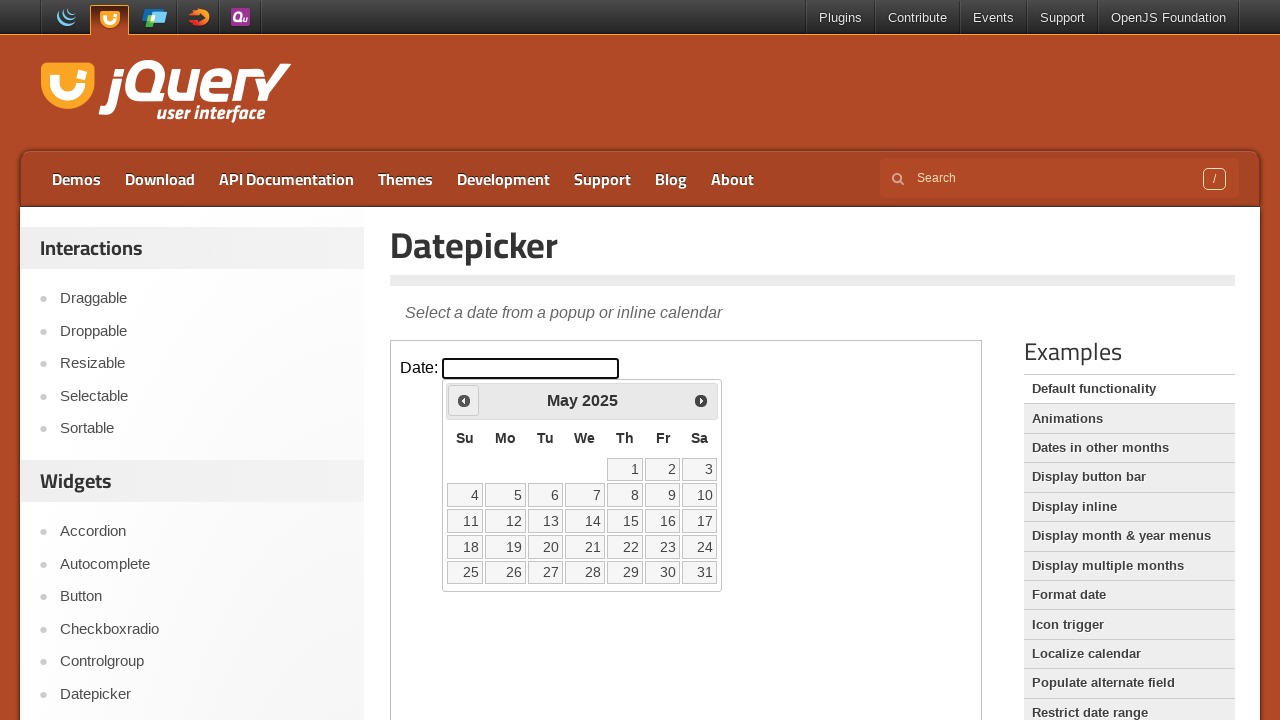

Retrieved current datepicker display: May 2025
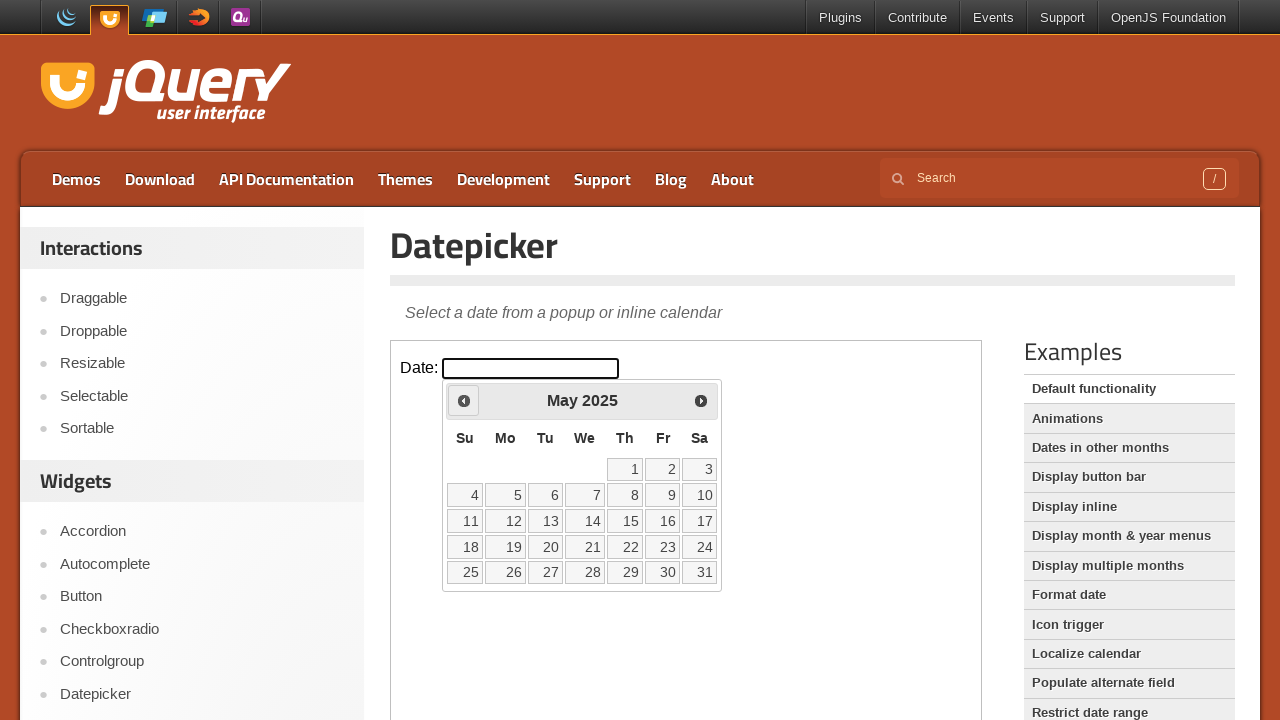

Clicked previous button to go back to the previous month at (464, 400) on iframe.demo-frame >> nth=0 >> internal:control=enter-frame >> .ui-datepicker-pre
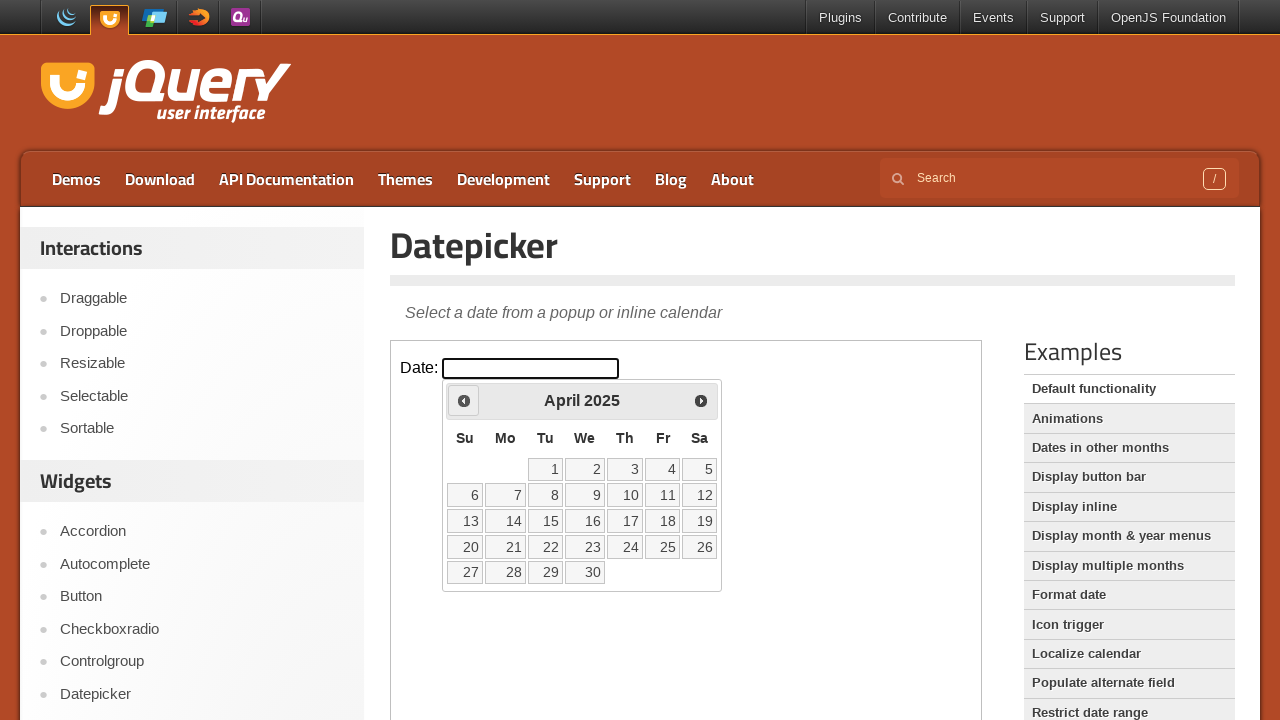

Waited 200ms for calendar to update after navigation
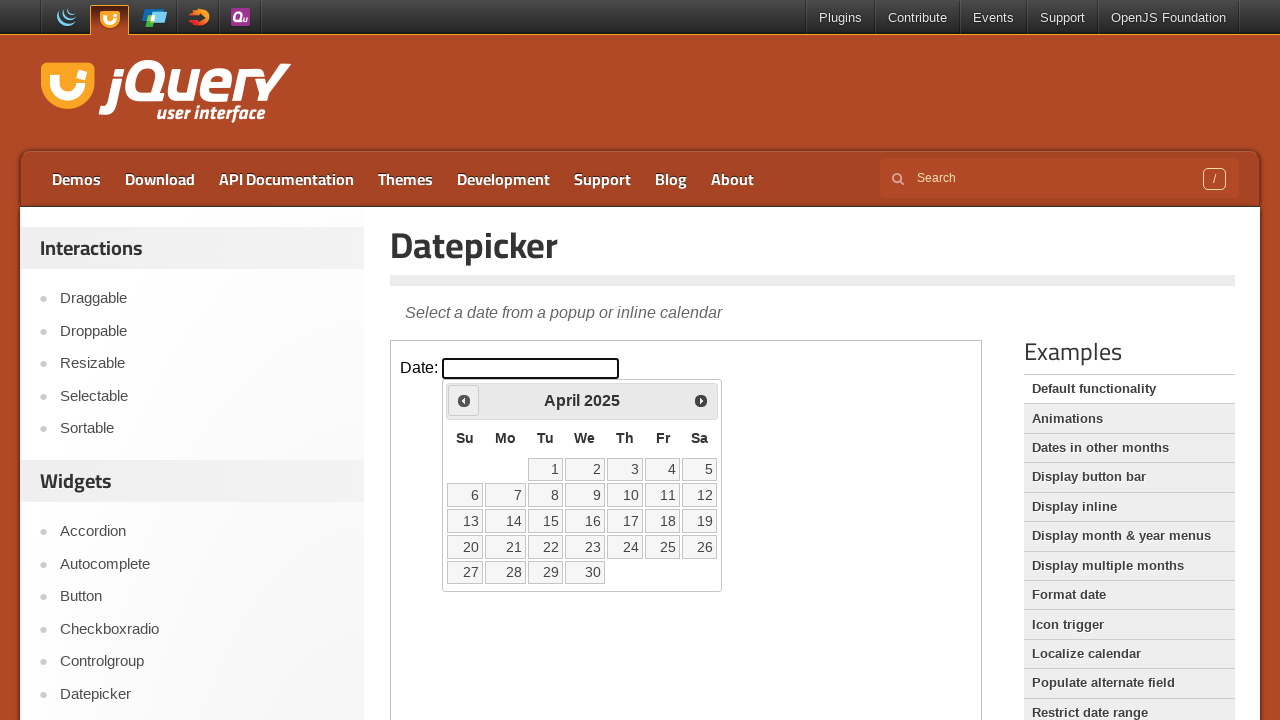

Retrieved current datepicker display: April 2025
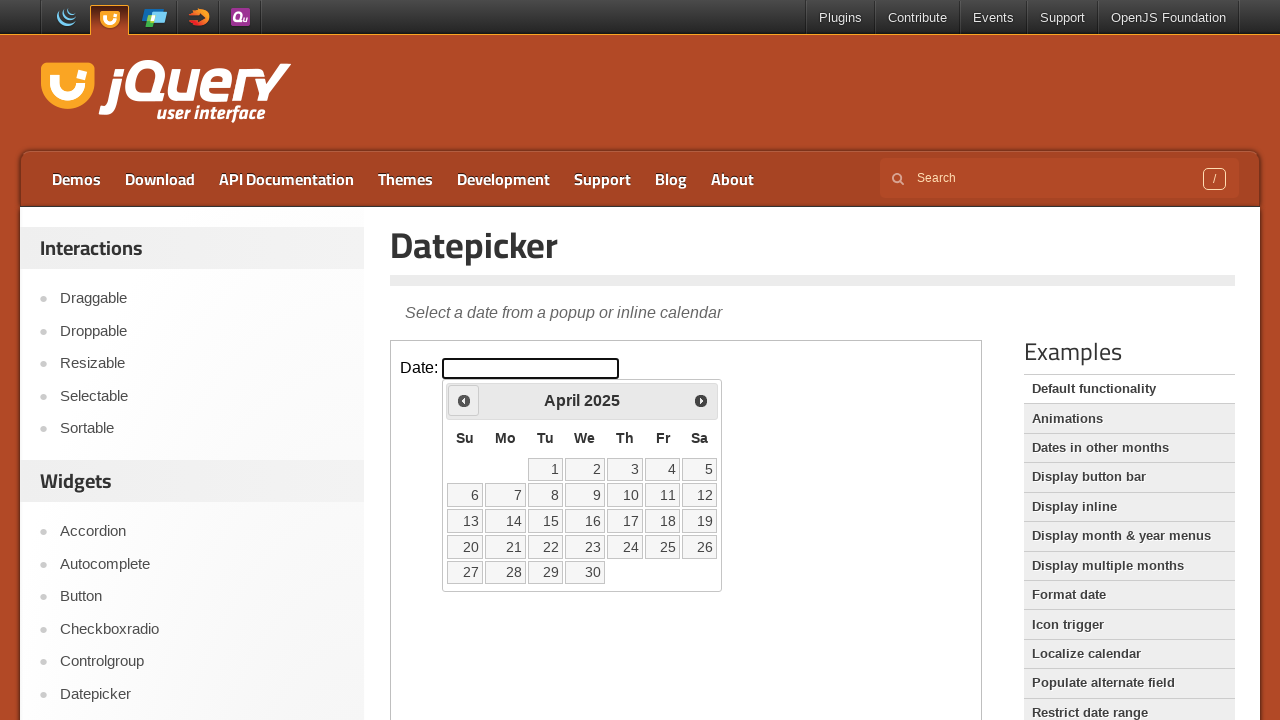

Clicked previous button to go back to the previous month at (464, 400) on iframe.demo-frame >> nth=0 >> internal:control=enter-frame >> .ui-datepicker-pre
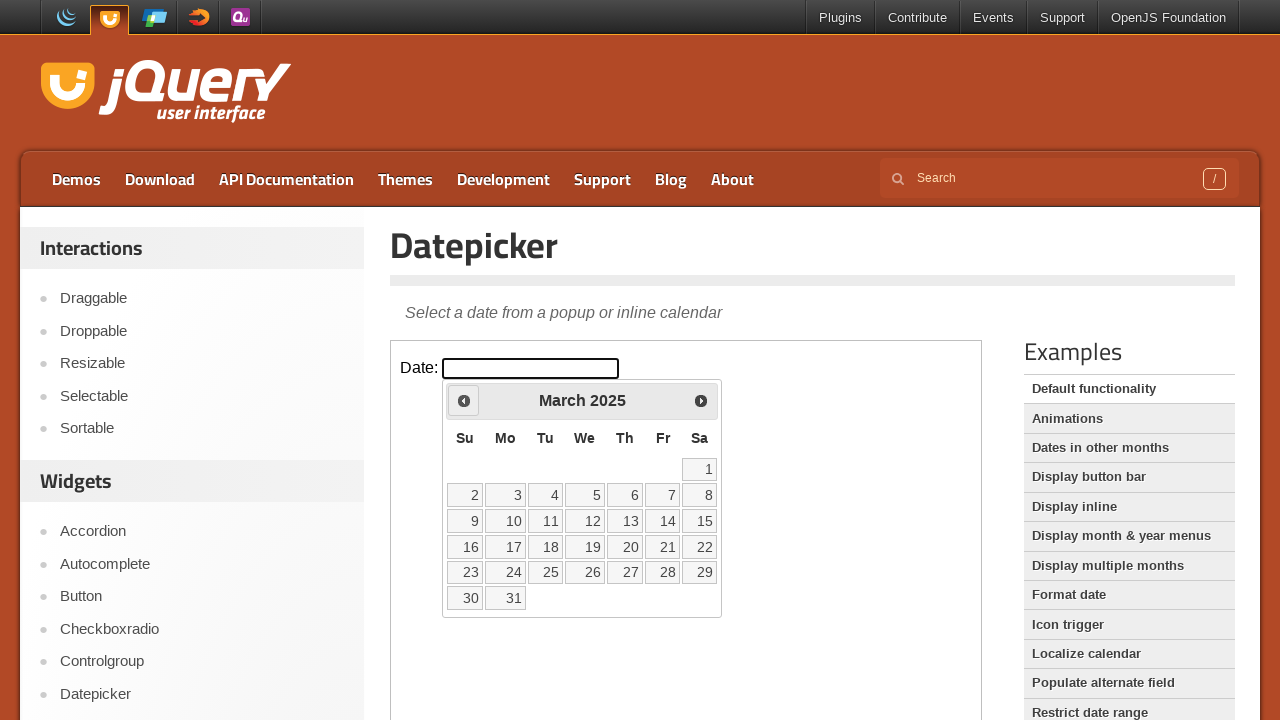

Waited 200ms for calendar to update after navigation
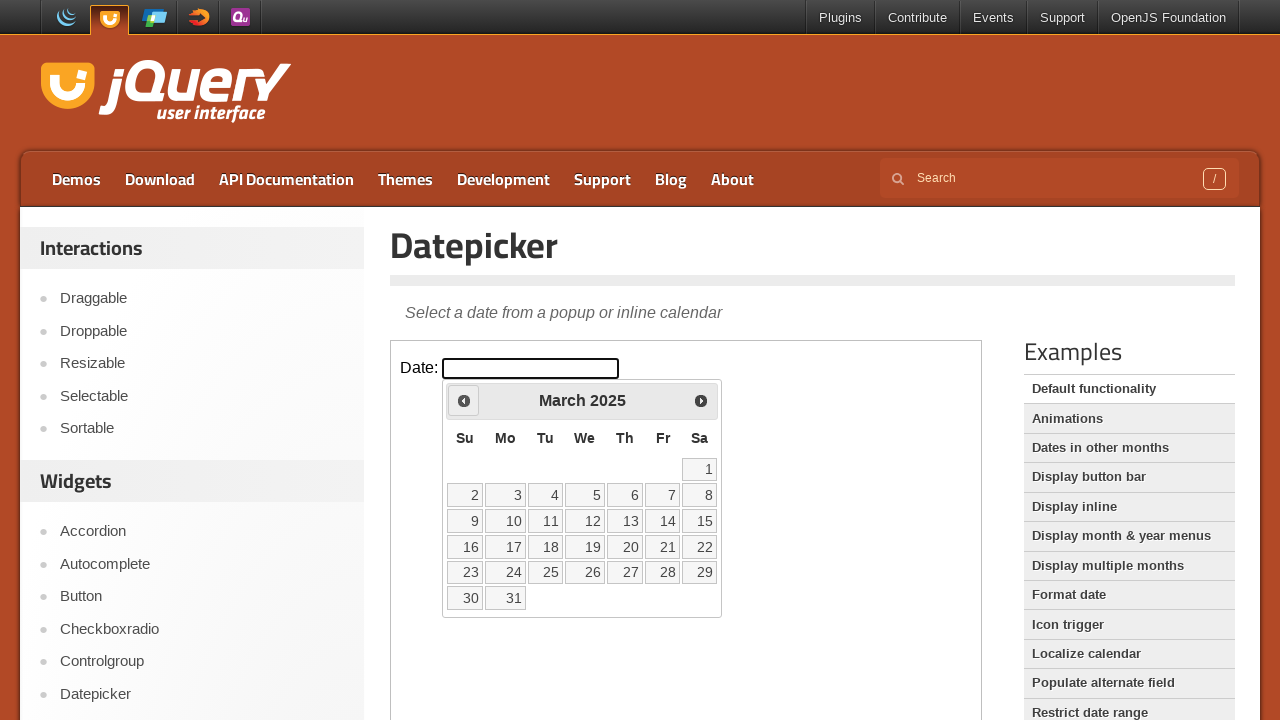

Retrieved current datepicker display: March 2025
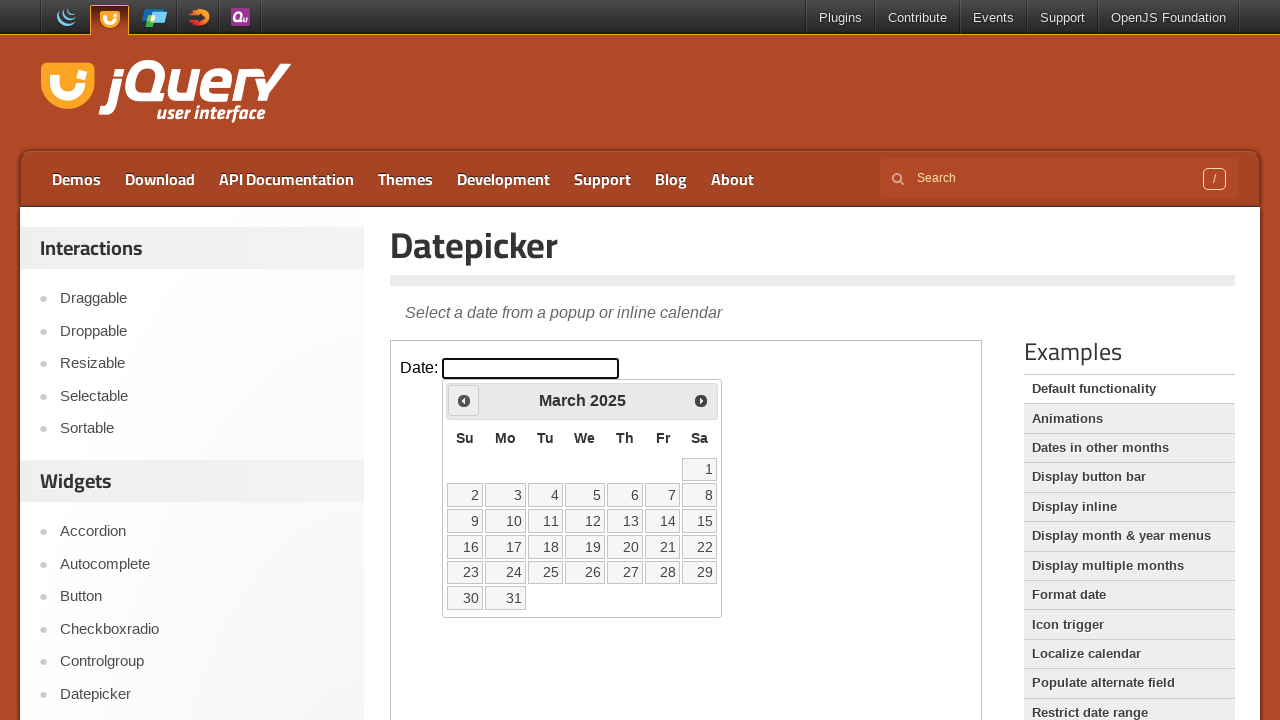

Reached target date month/year: March 2025
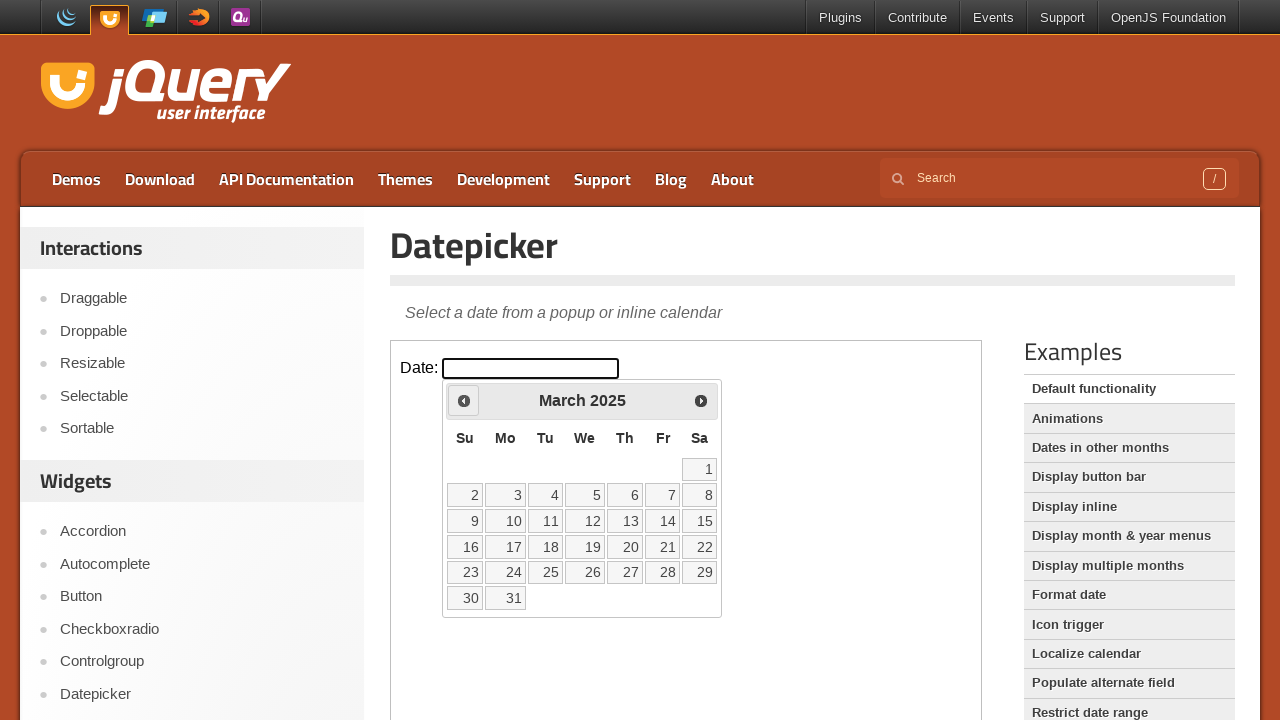

Clicked on day 15 to select the target date at (700, 521) on iframe.demo-frame >> nth=0 >> internal:control=enter-frame >> #ui-datepicker-div
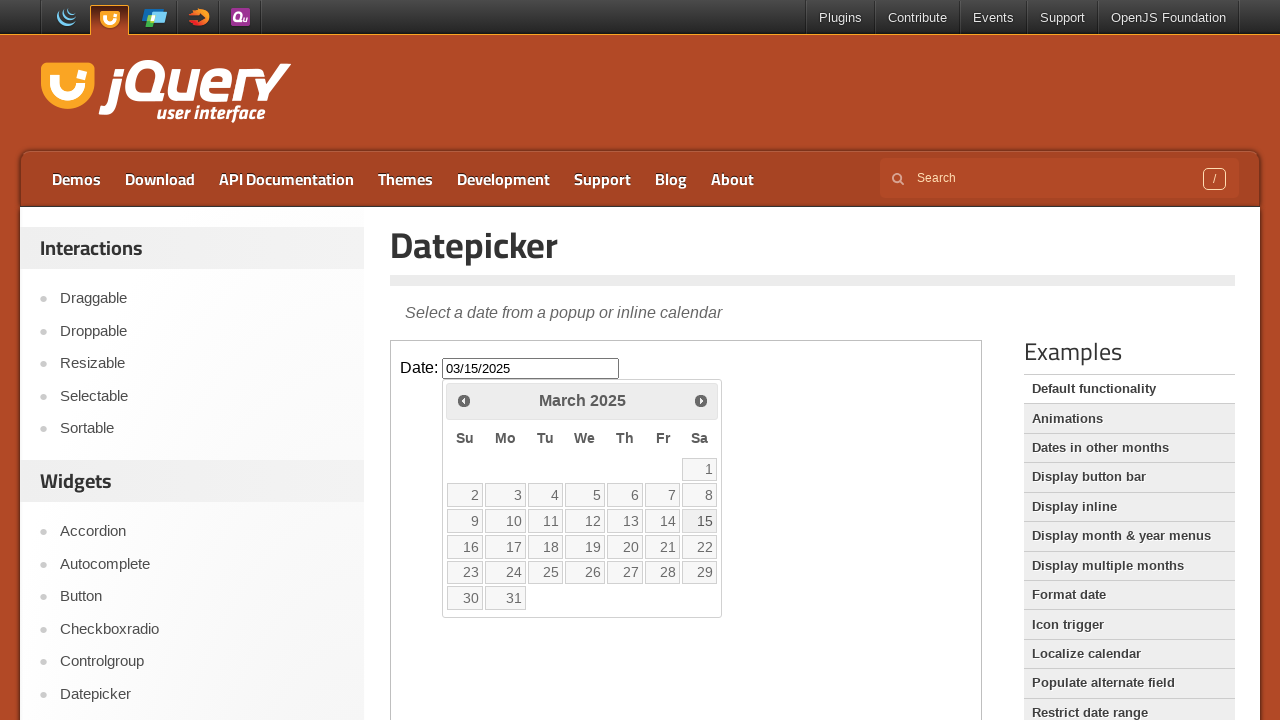

Datepicker input is visible, confirming date selection completed
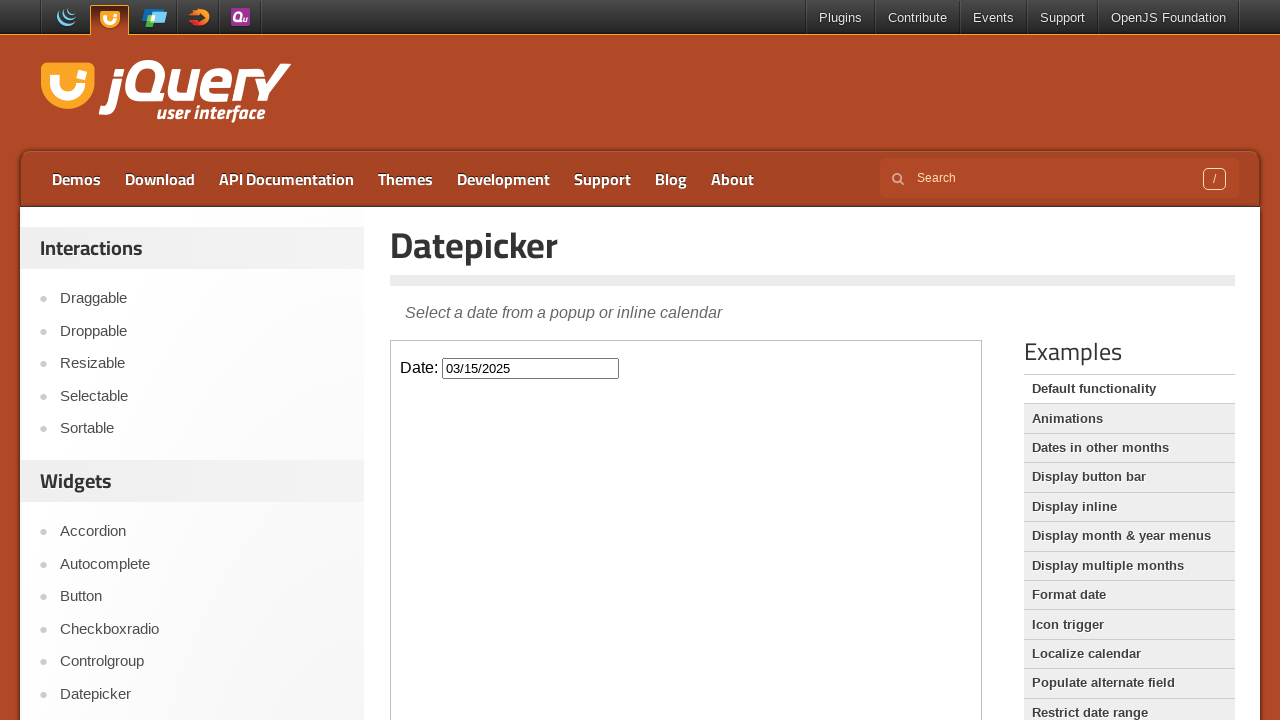

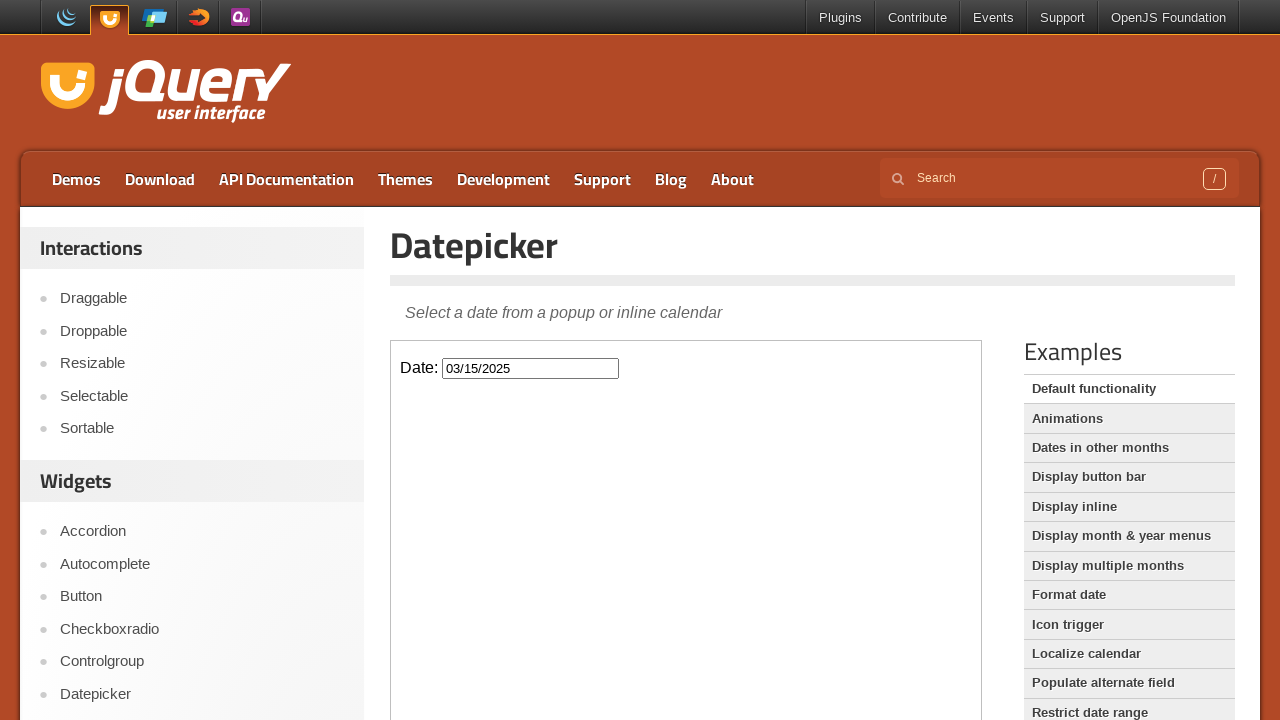